Automates the Panda Express guest experience survey by navigating through survey pages until reaching the email submission page, then submits an email address to receive a coupon code

Starting URL: https://www.pandaguestexperience.com/

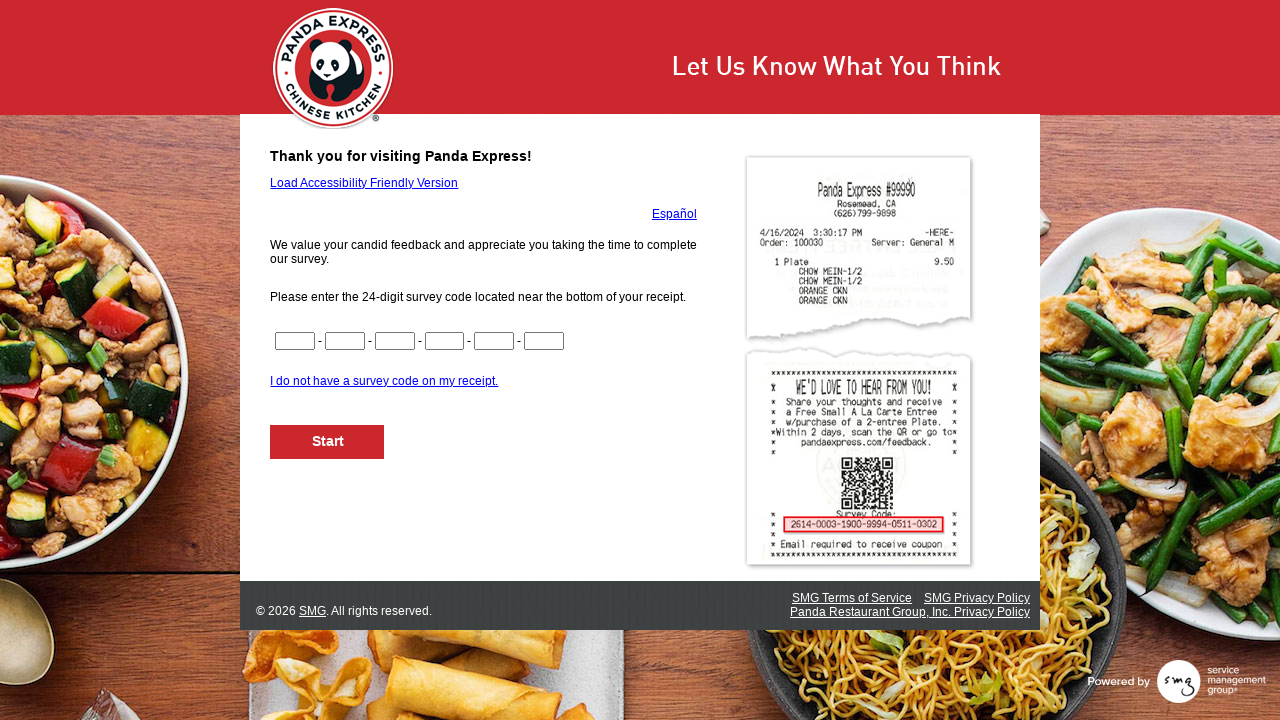

Clicked Next button to proceed through initial pages at (328, 442) on #NextButton
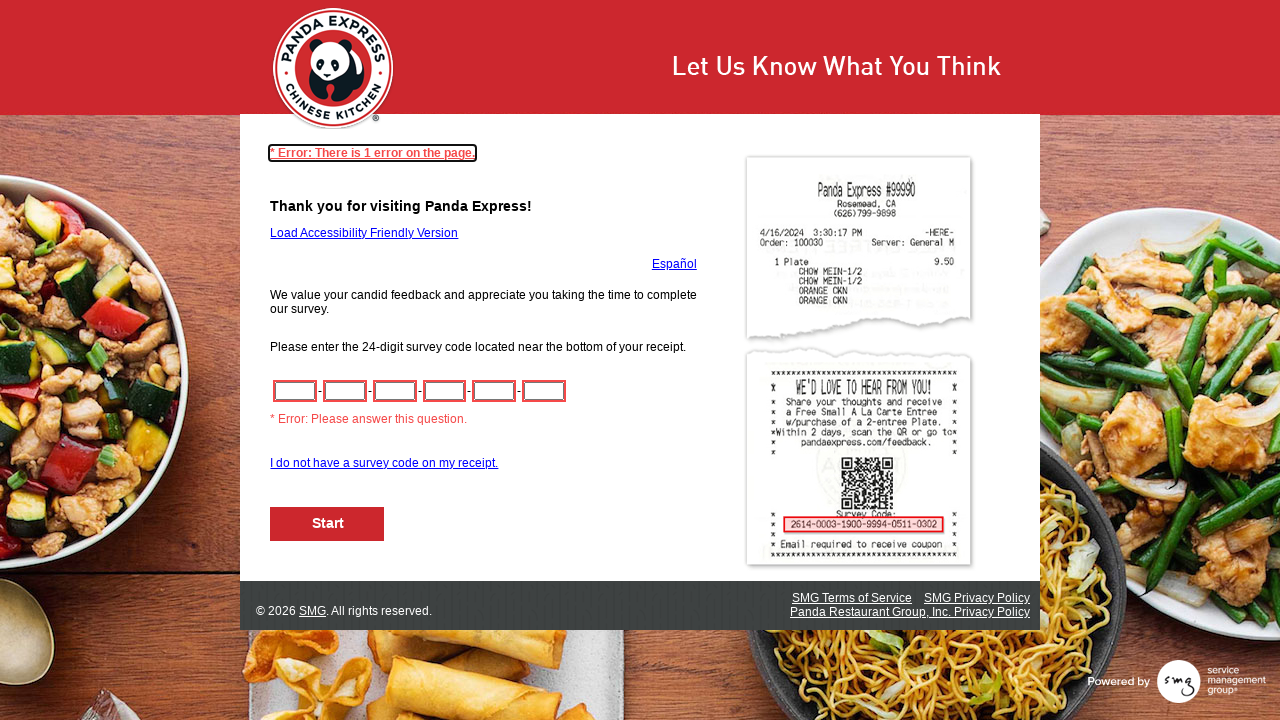

Waited for page to load (networkidle)
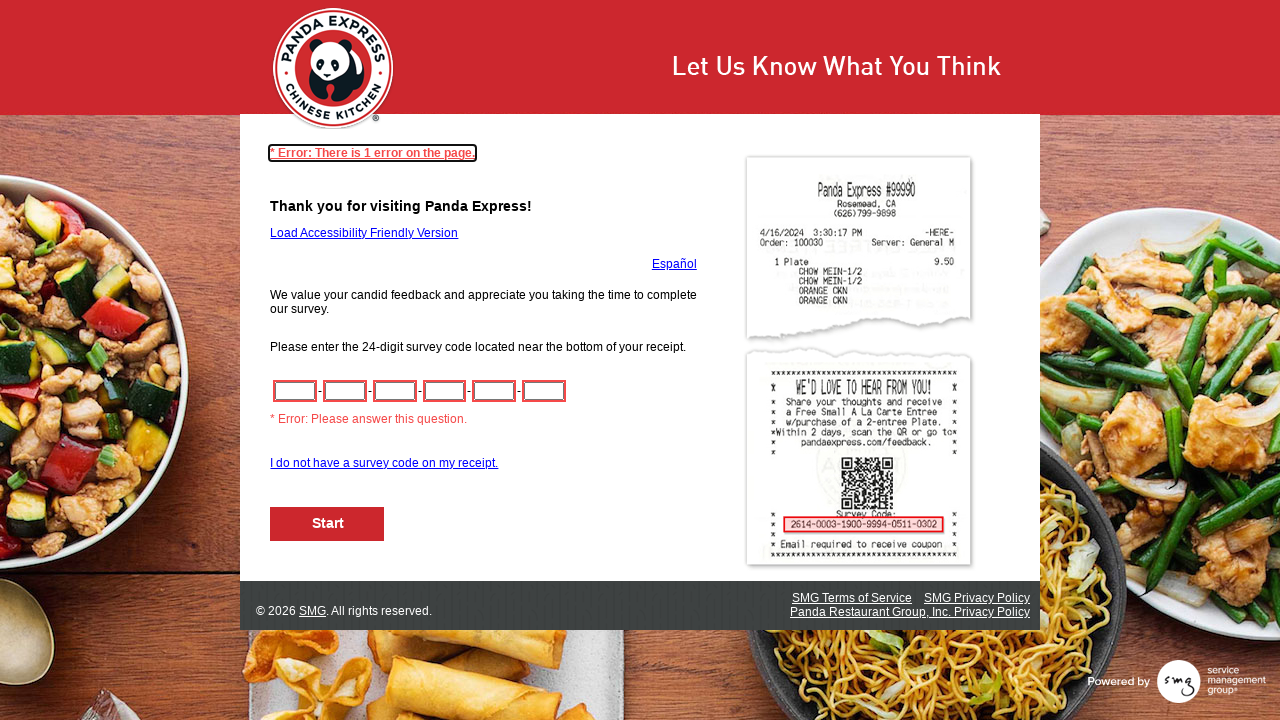

Clicked Next button to proceed through initial pages at (328, 524) on #NextButton
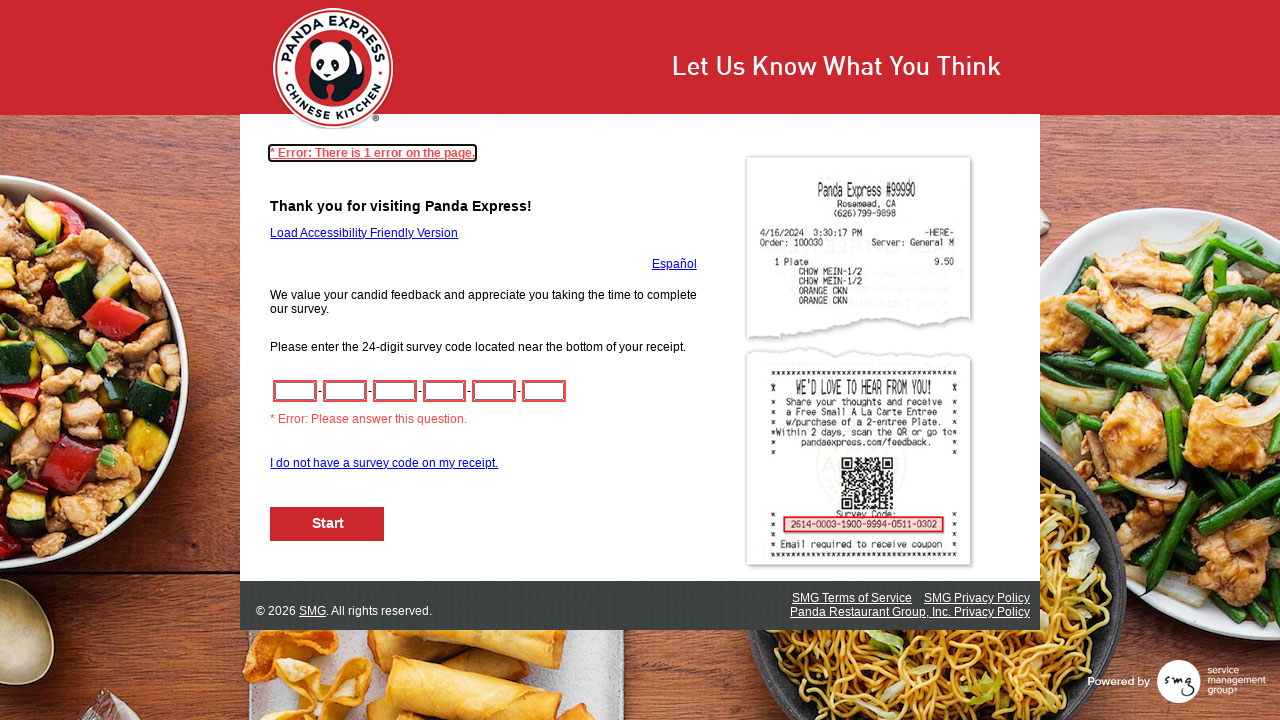

Waited for page to load (networkidle)
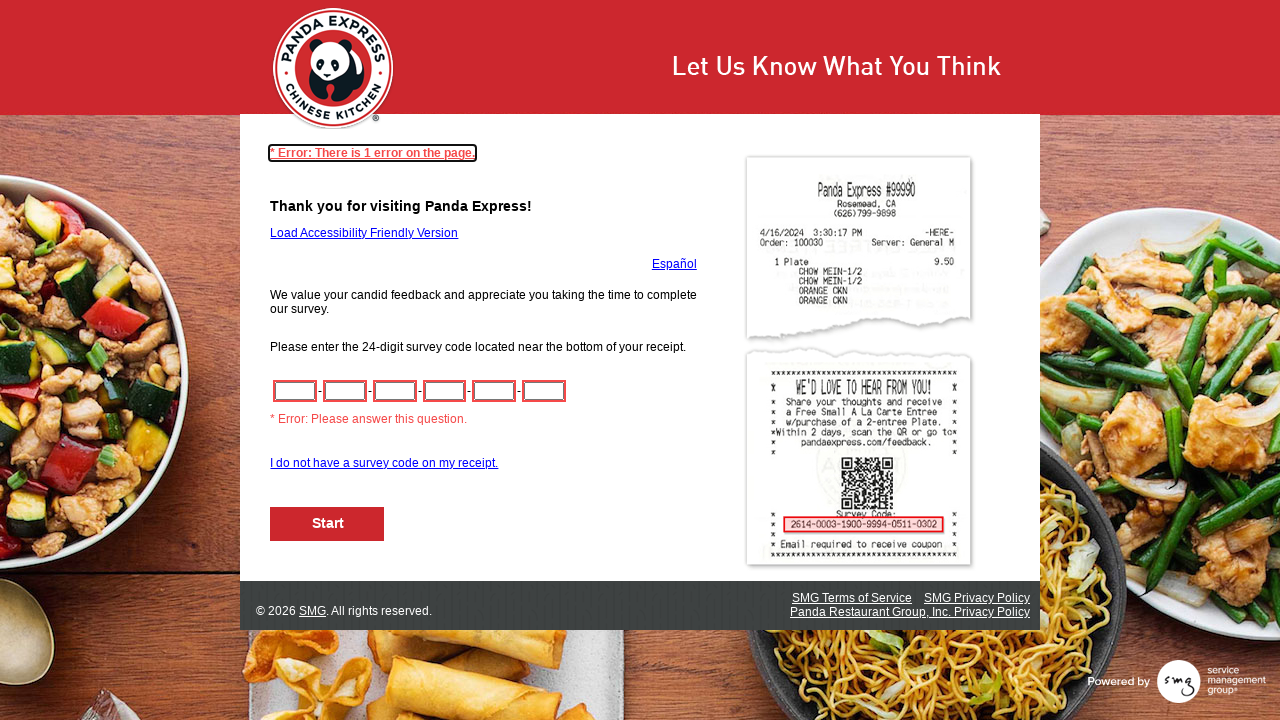

Clicked Next button to proceed through initial pages at (328, 524) on #NextButton
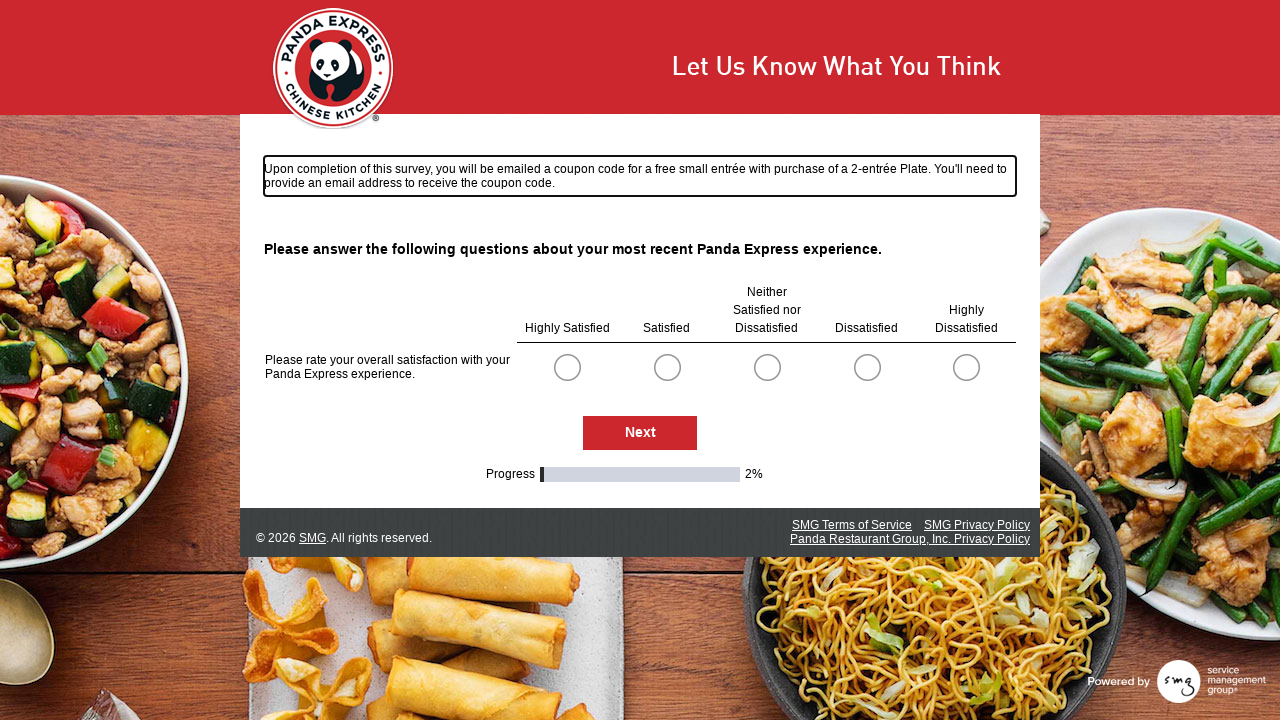

Waited for page to load (networkidle)
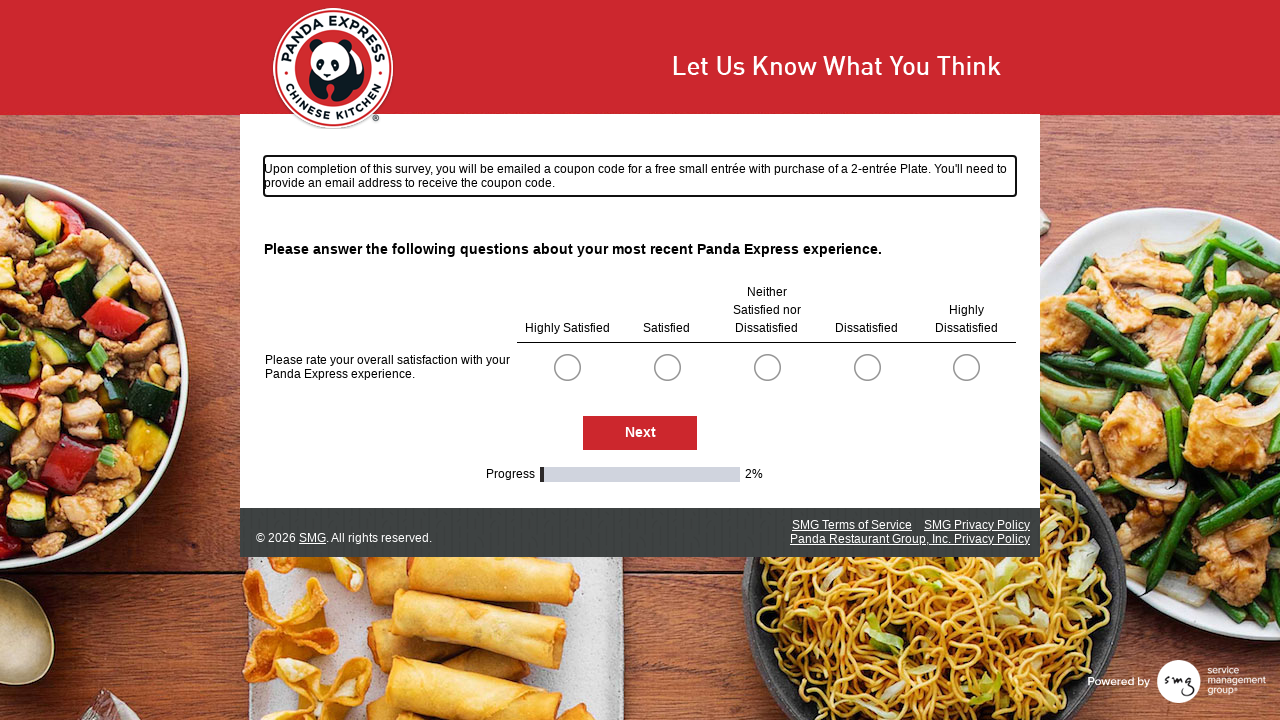

Waiting for Next button to be visible
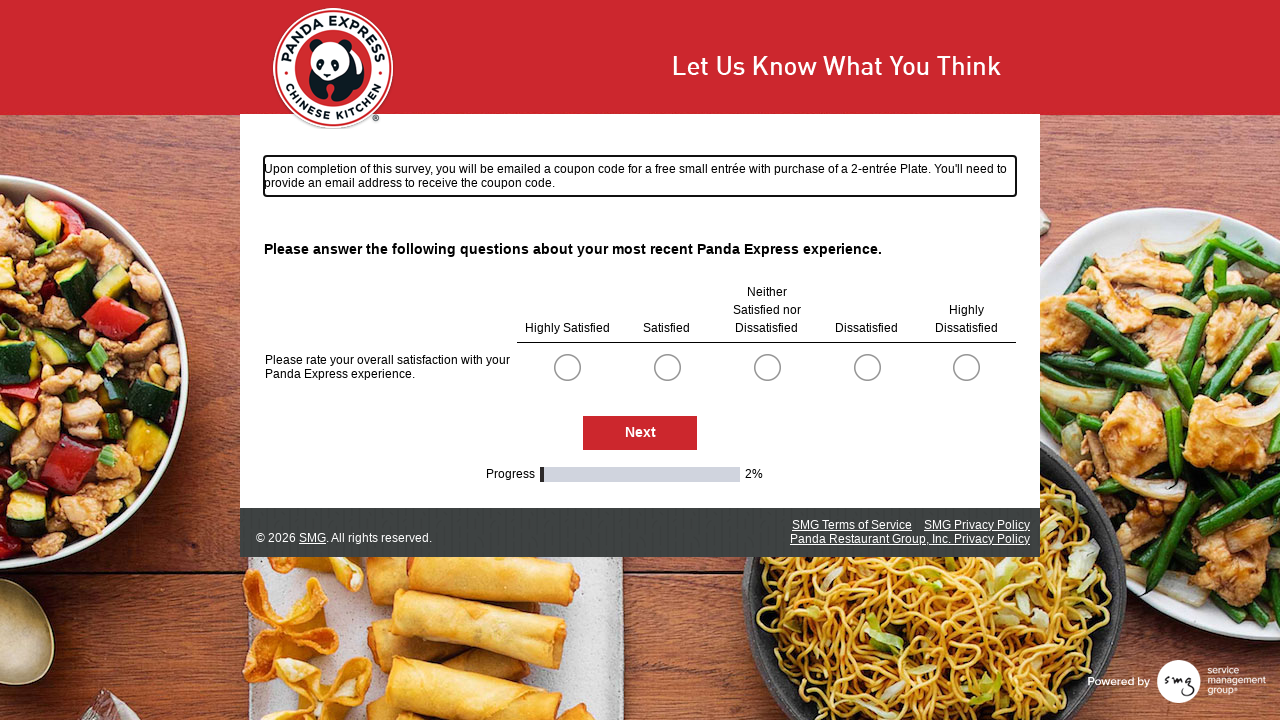

Clicked Next button to navigate through survey pages at (640, 433) on #NextButton
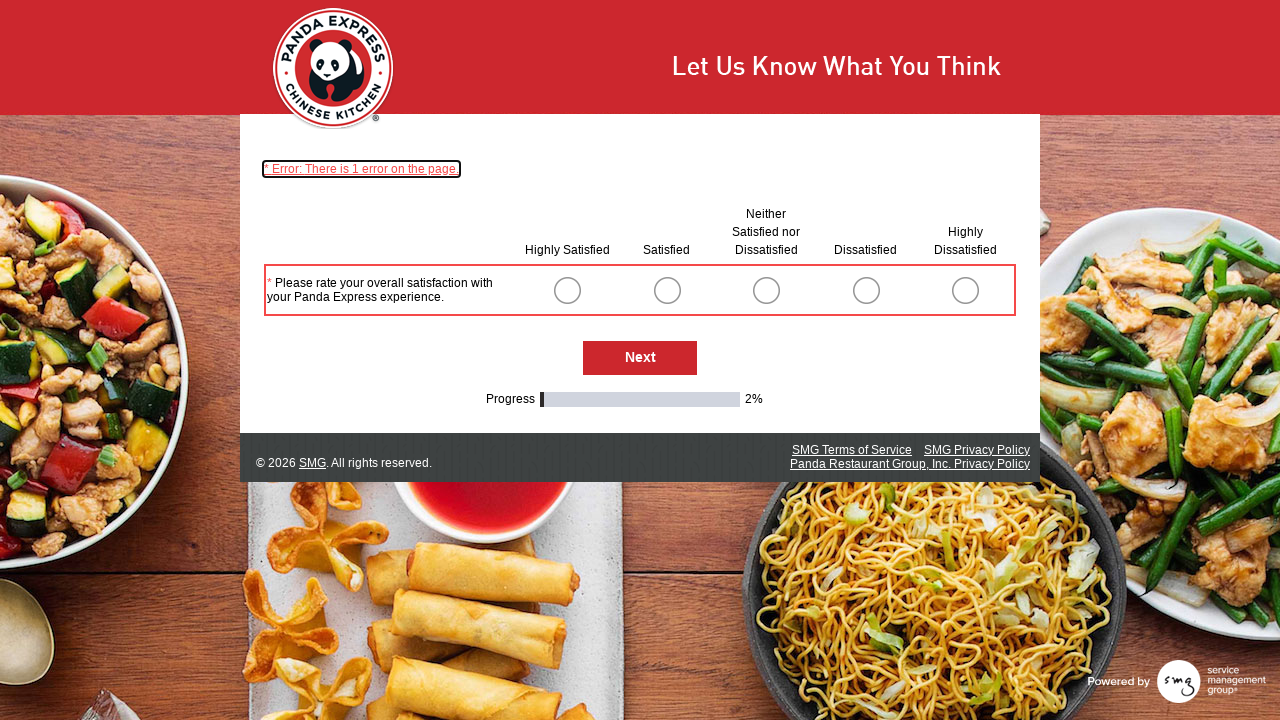

Waited for page to load (networkidle)
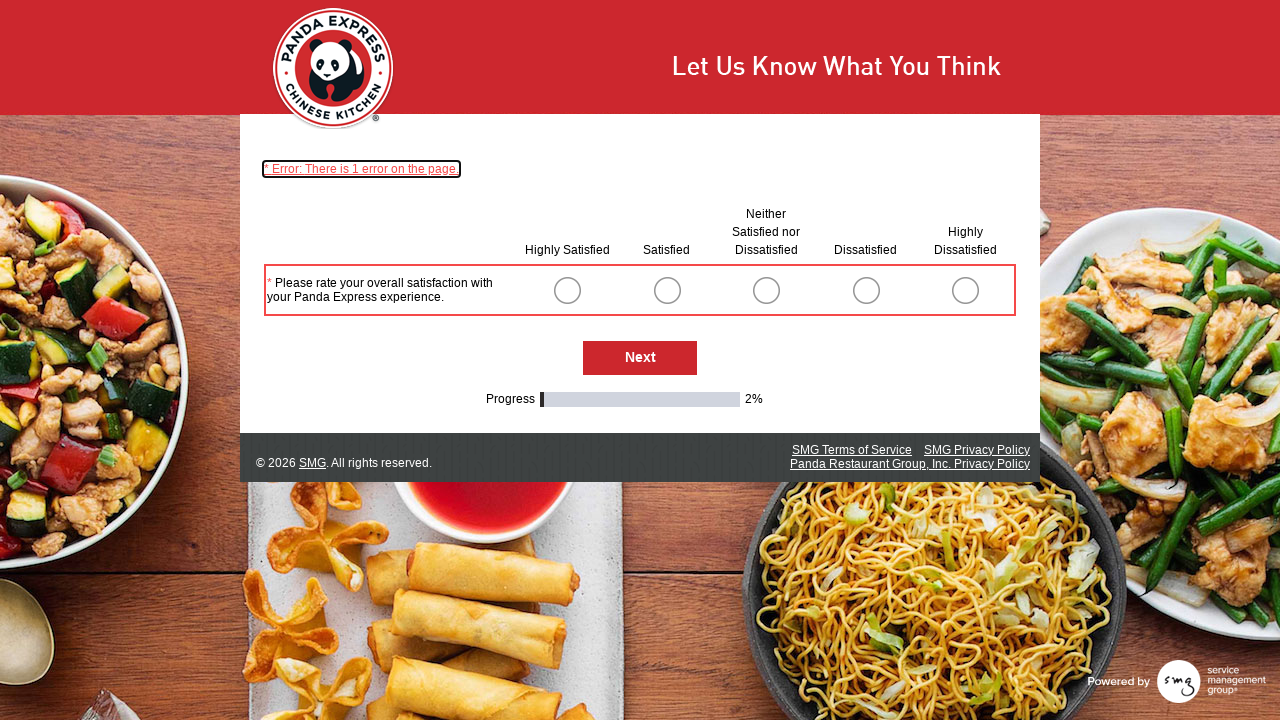

Waiting for Next button to be visible
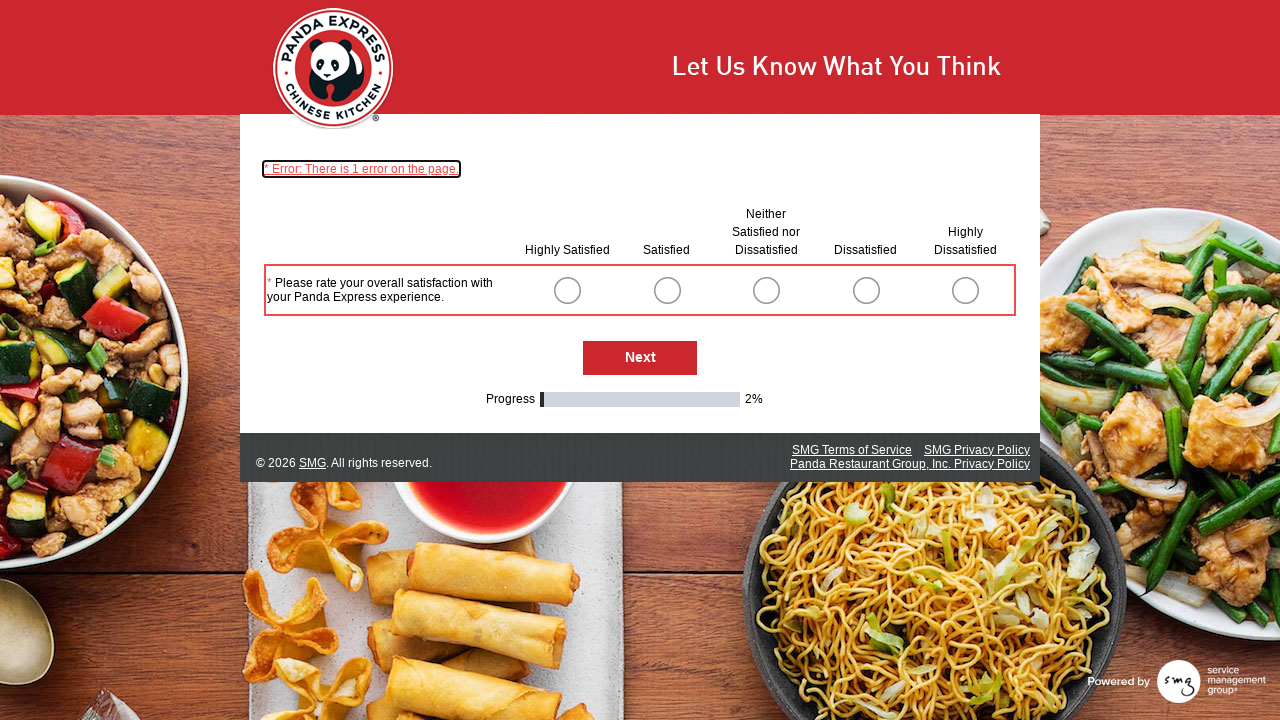

Clicked Next button to navigate through survey pages at (640, 358) on #NextButton
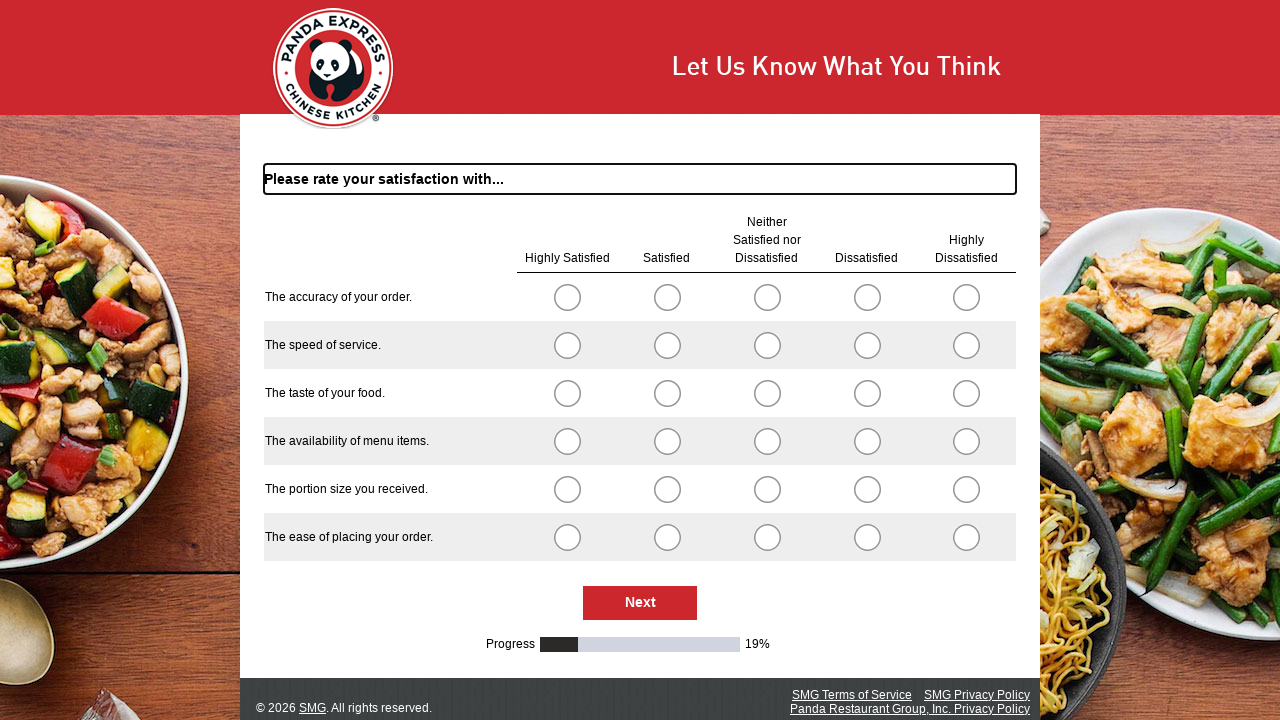

Waited for page to load (networkidle)
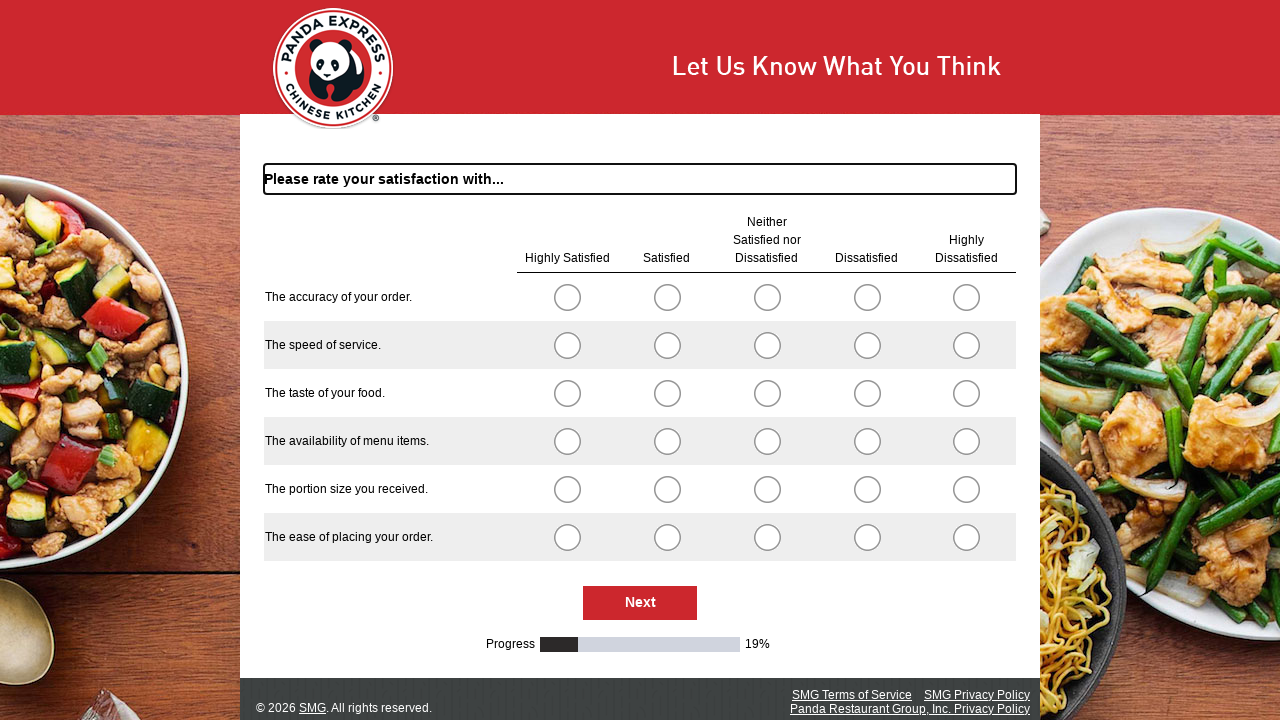

Waiting for Next button to be visible
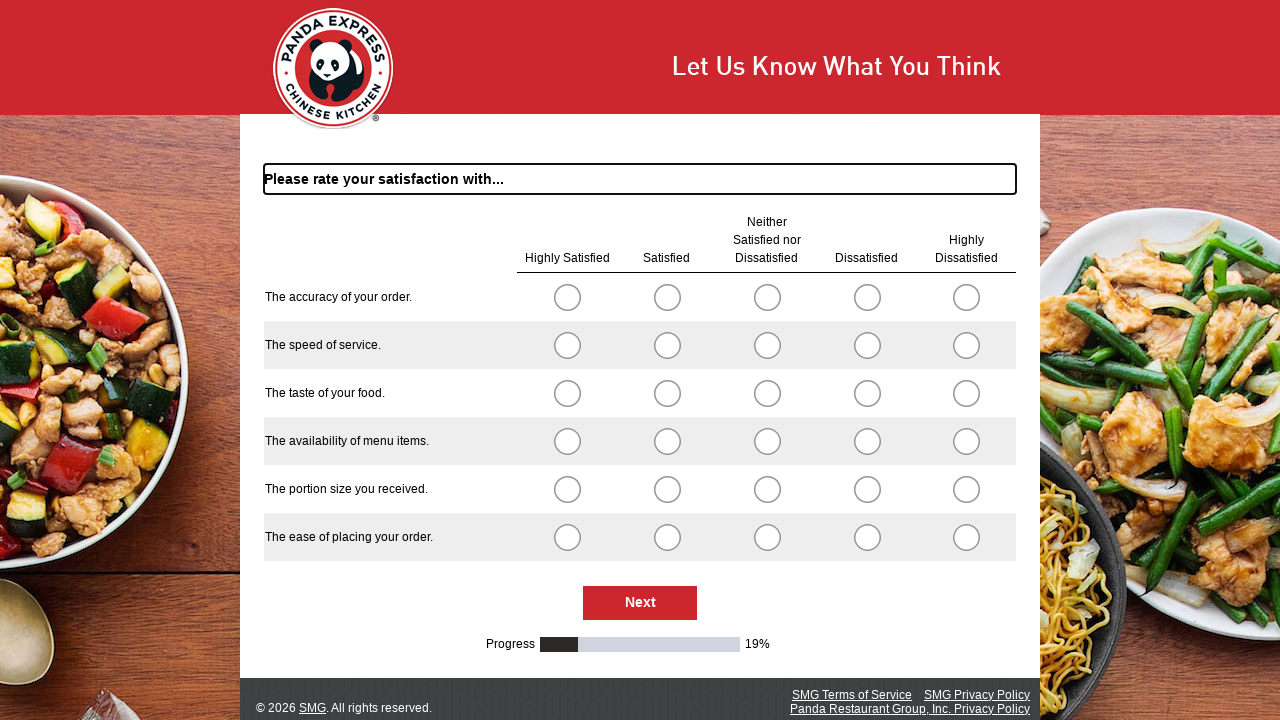

Clicked Next button to navigate through survey pages at (640, 603) on #NextButton
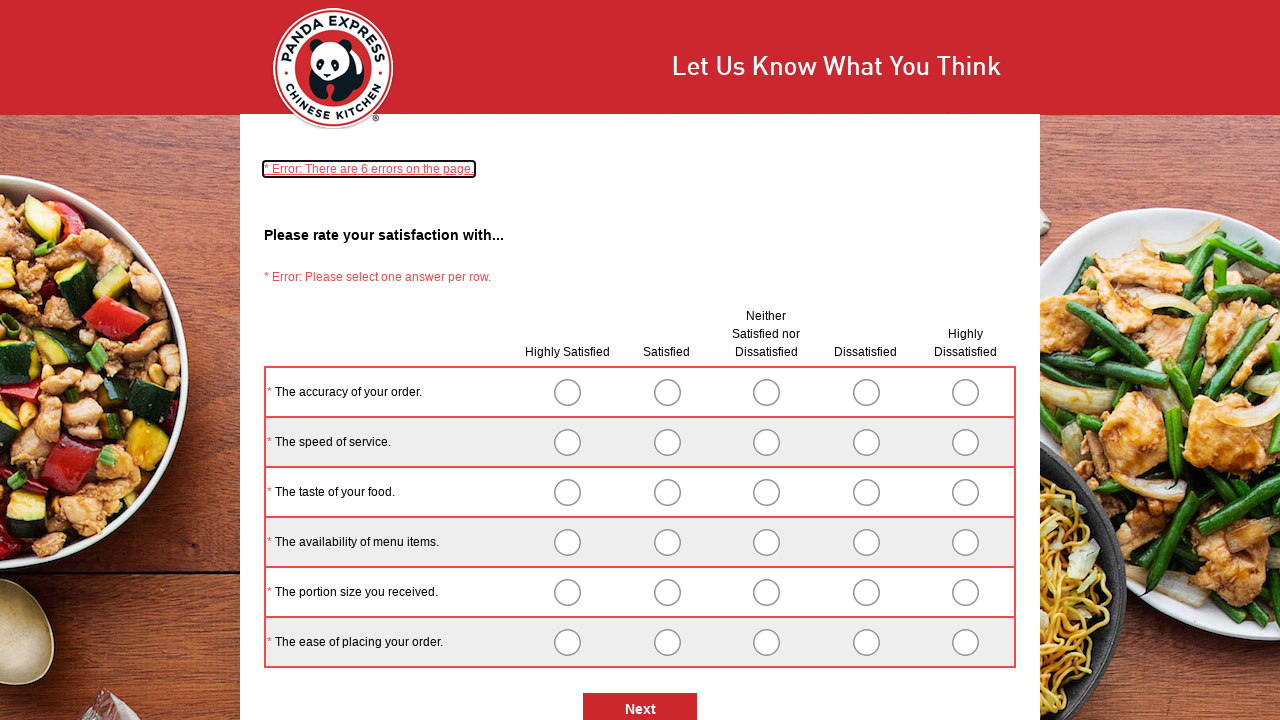

Waited for page to load (networkidle)
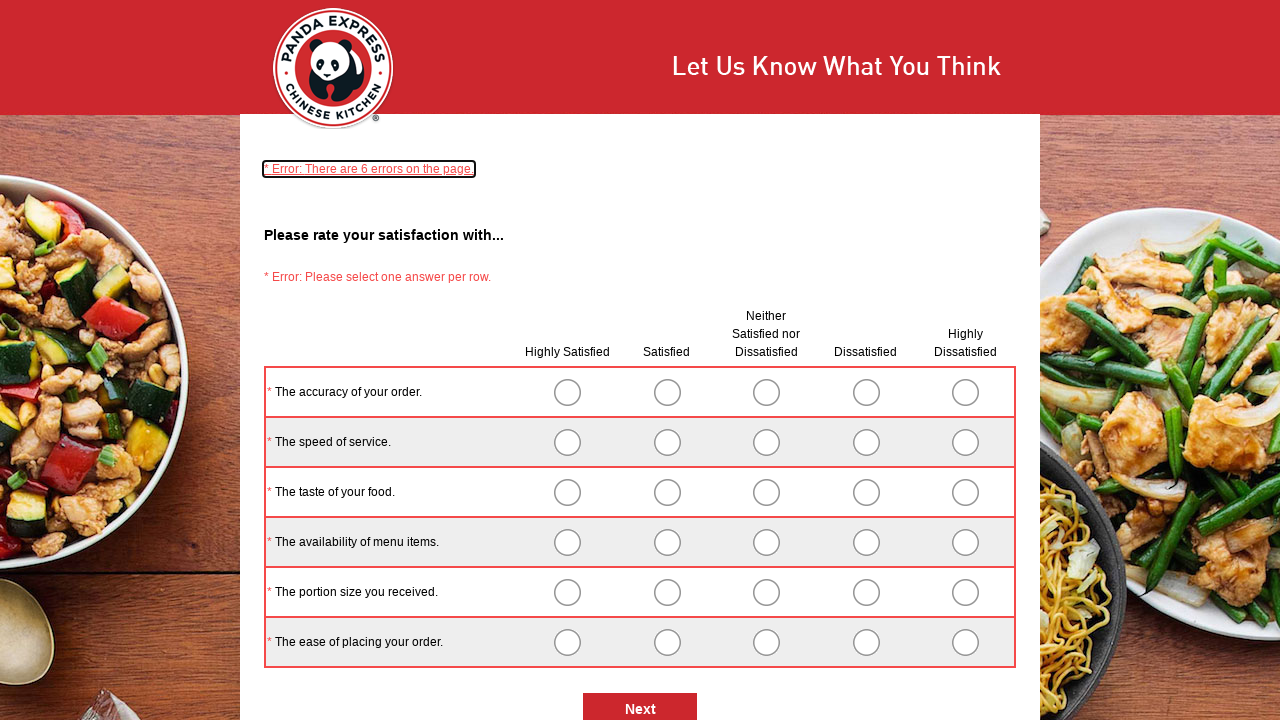

Waiting for Next button to be visible
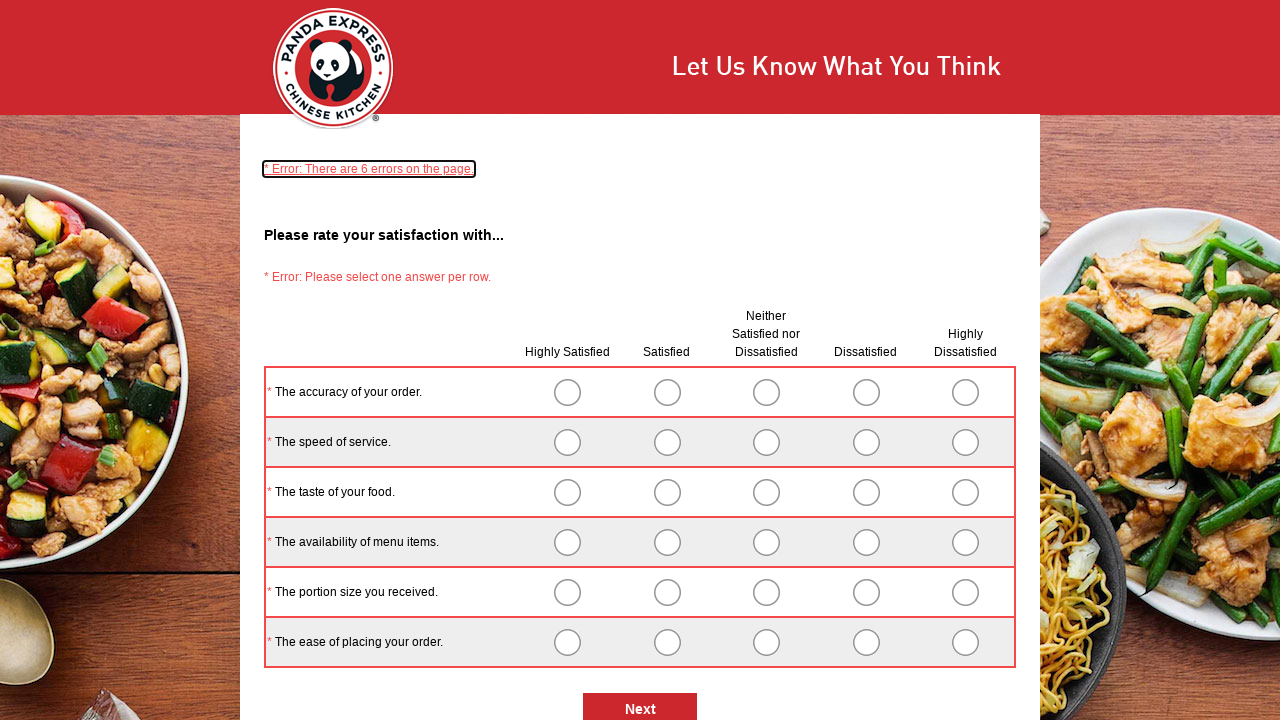

Clicked Next button to navigate through survey pages at (640, 703) on #NextButton
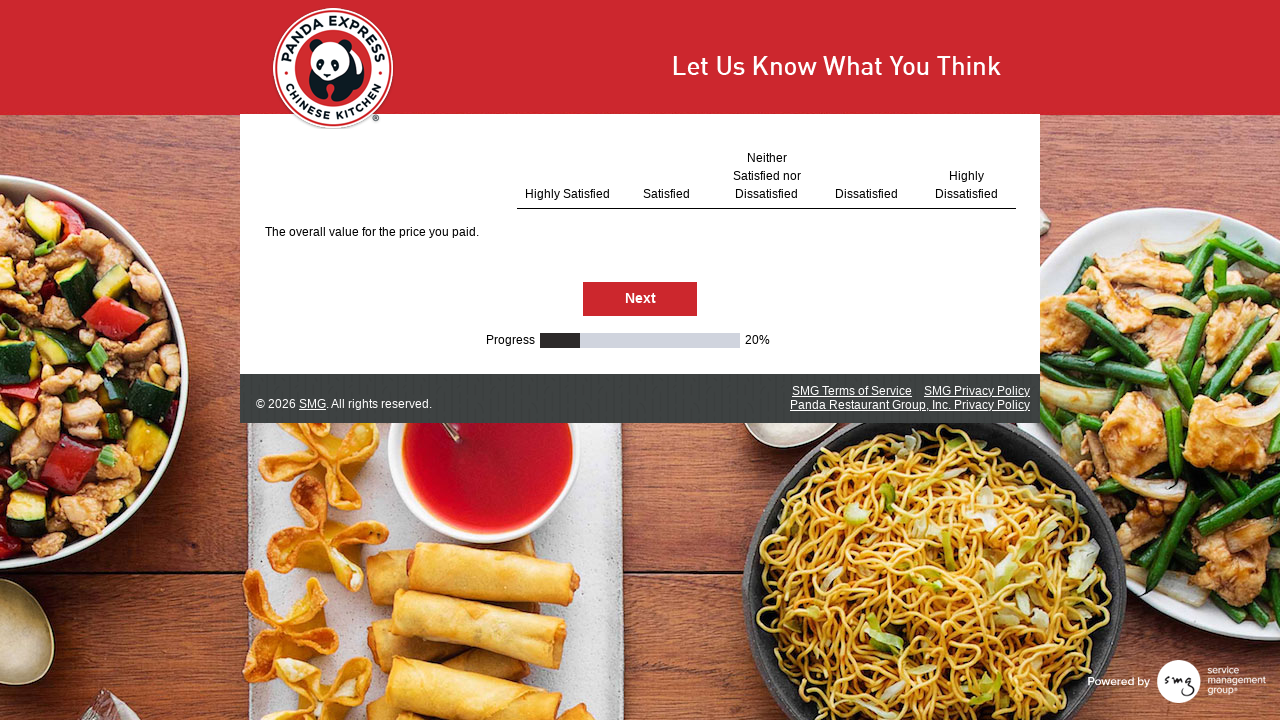

Waited for page to load (networkidle)
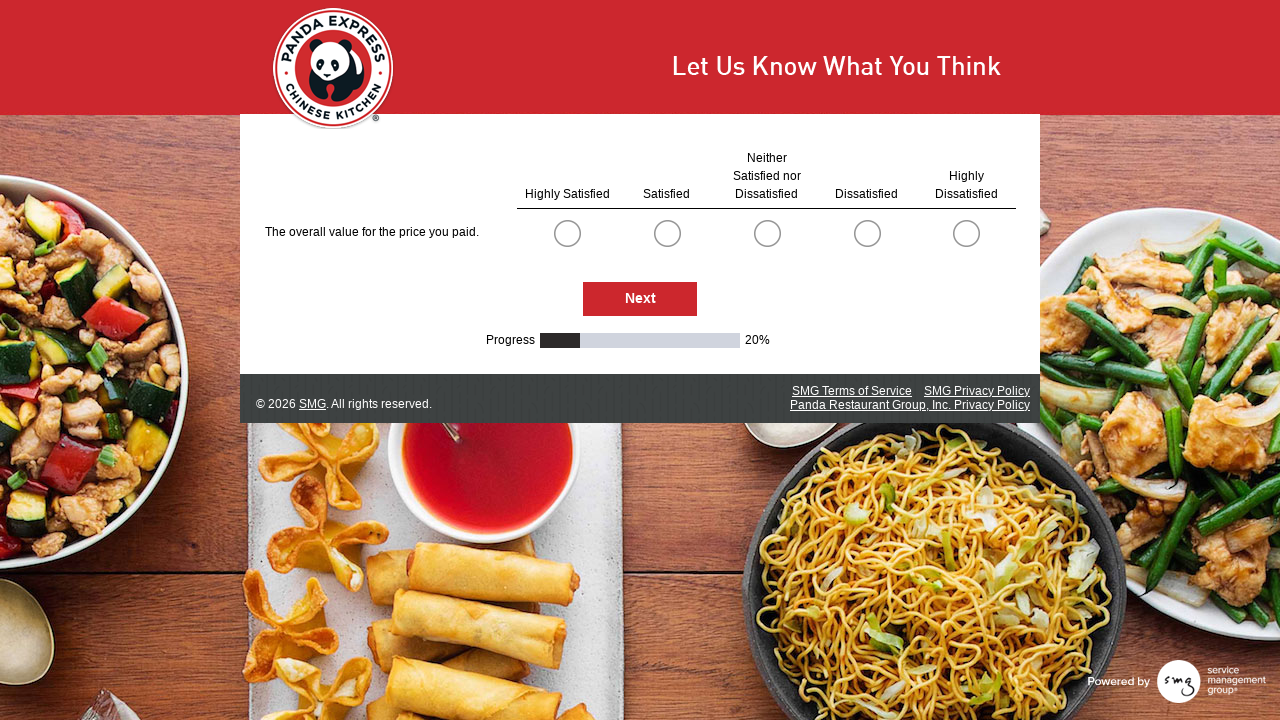

Waiting for Next button to be visible
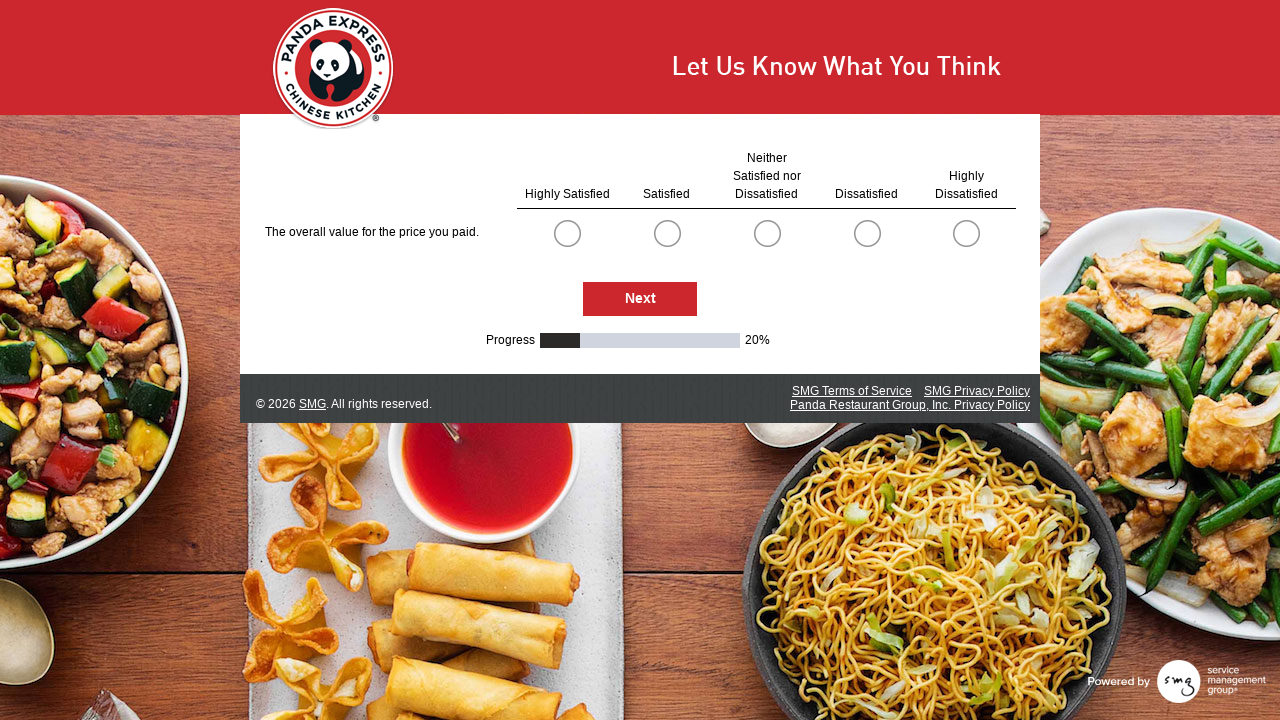

Clicked Next button to navigate through survey pages at (640, 299) on #NextButton
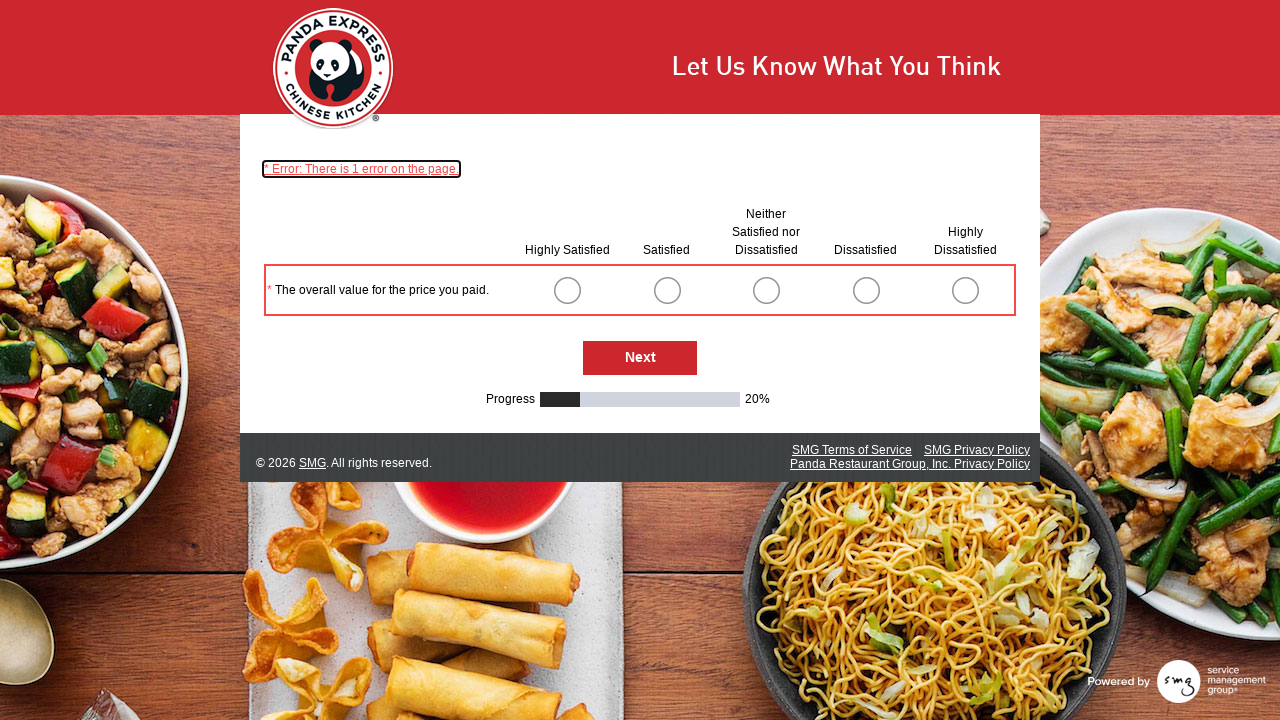

Waited for page to load (networkidle)
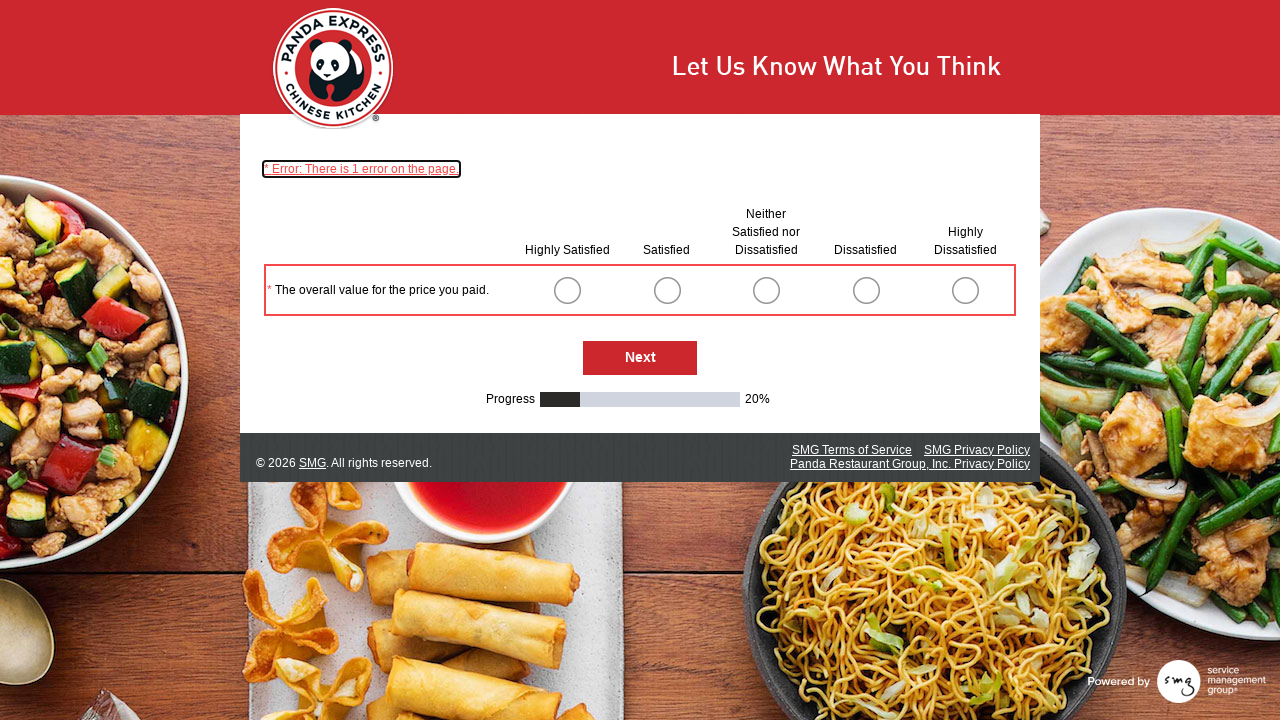

Waiting for Next button to be visible
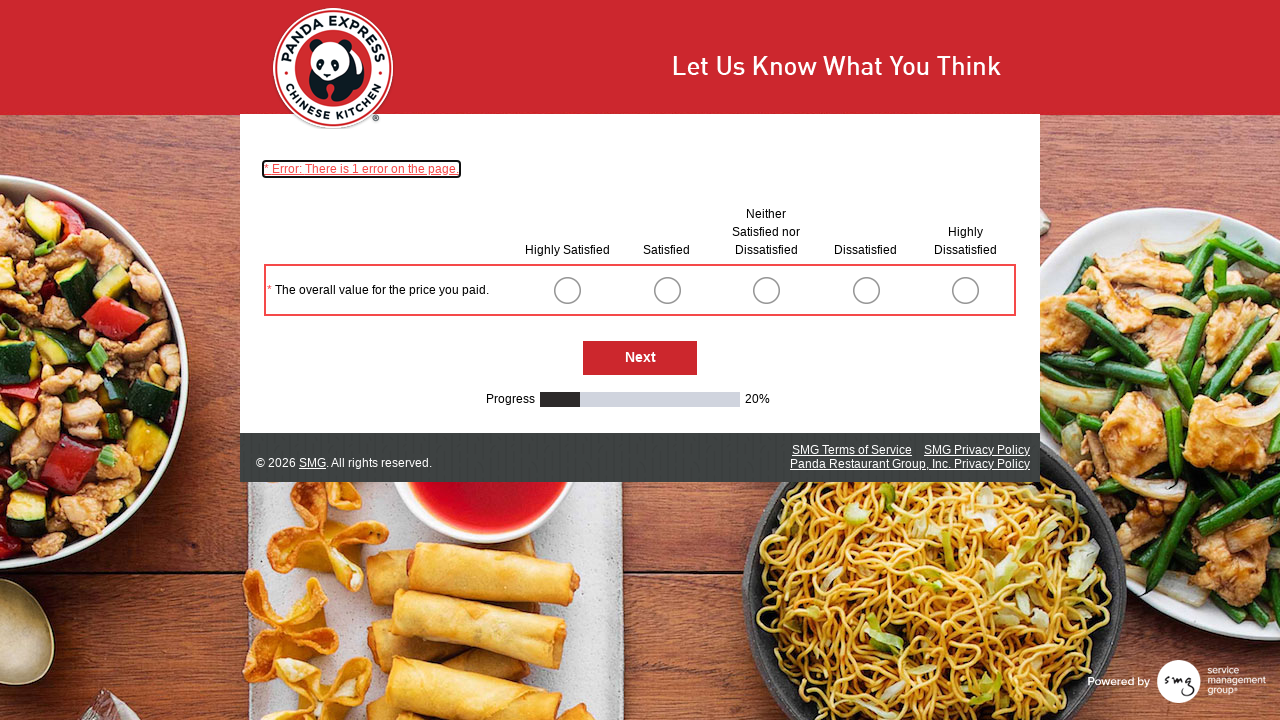

Clicked Next button to navigate through survey pages at (640, 358) on #NextButton
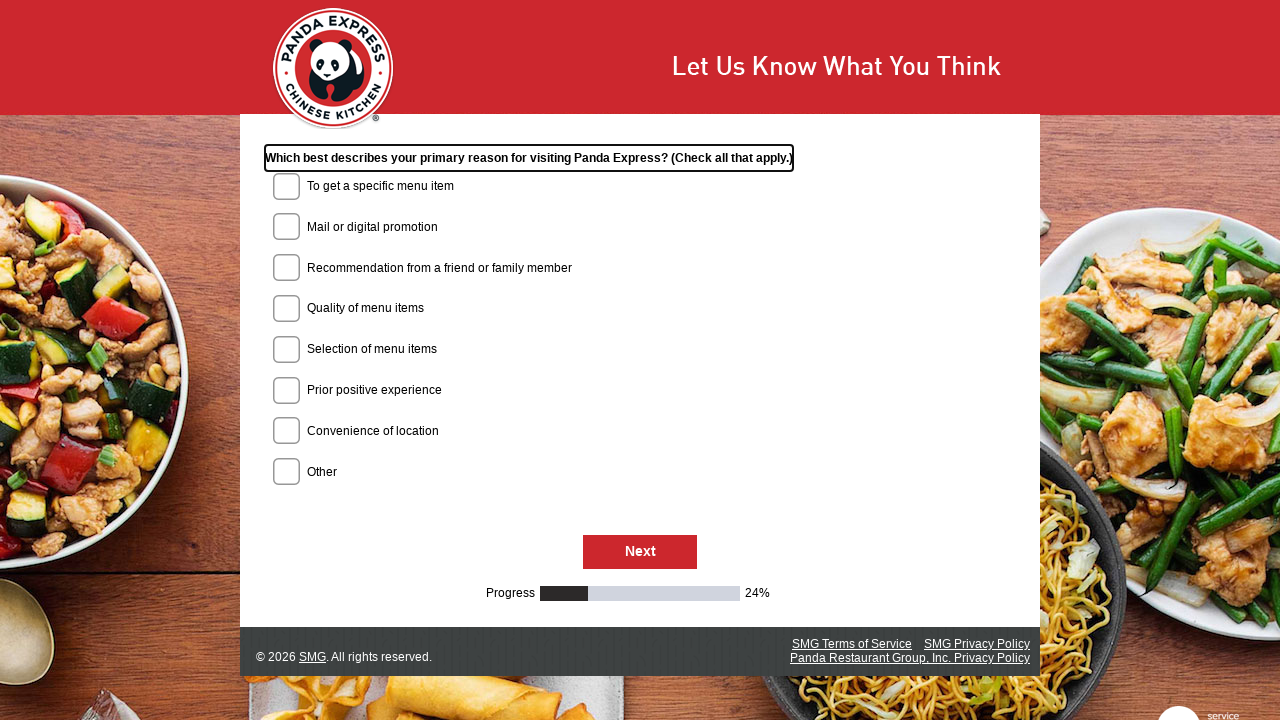

Waited for page to load (networkidle)
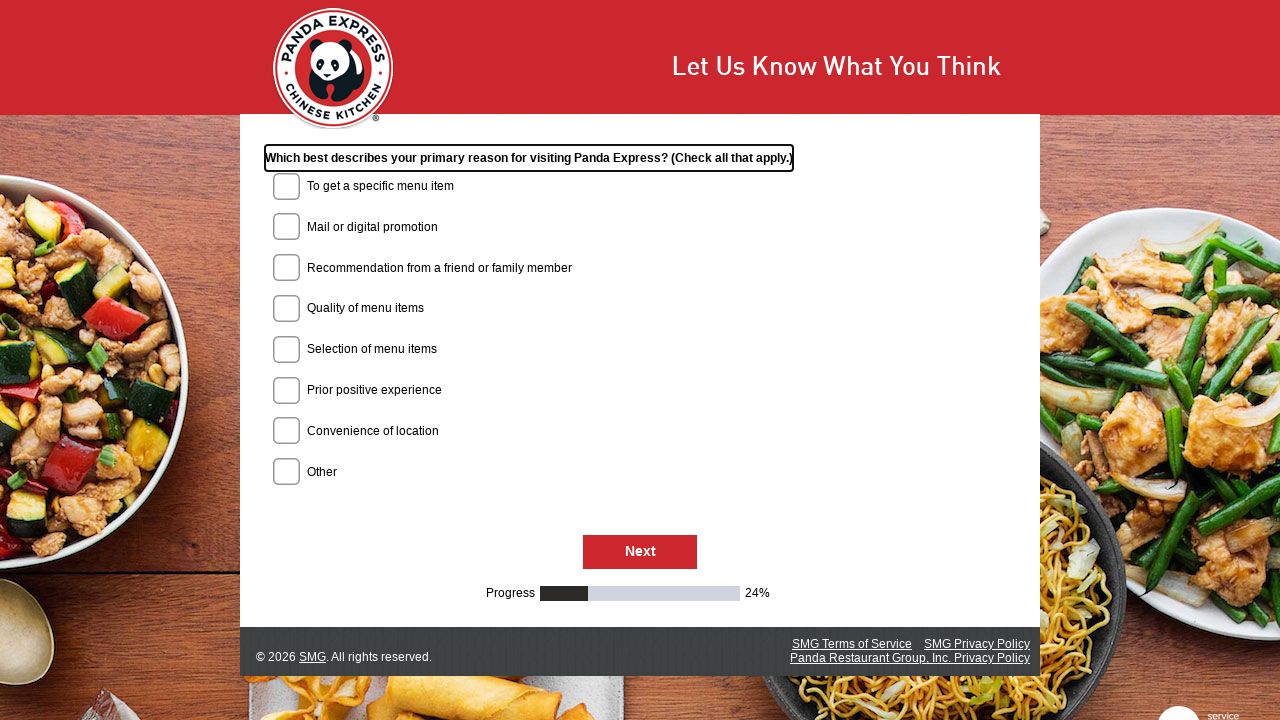

Waiting for Next button to be visible
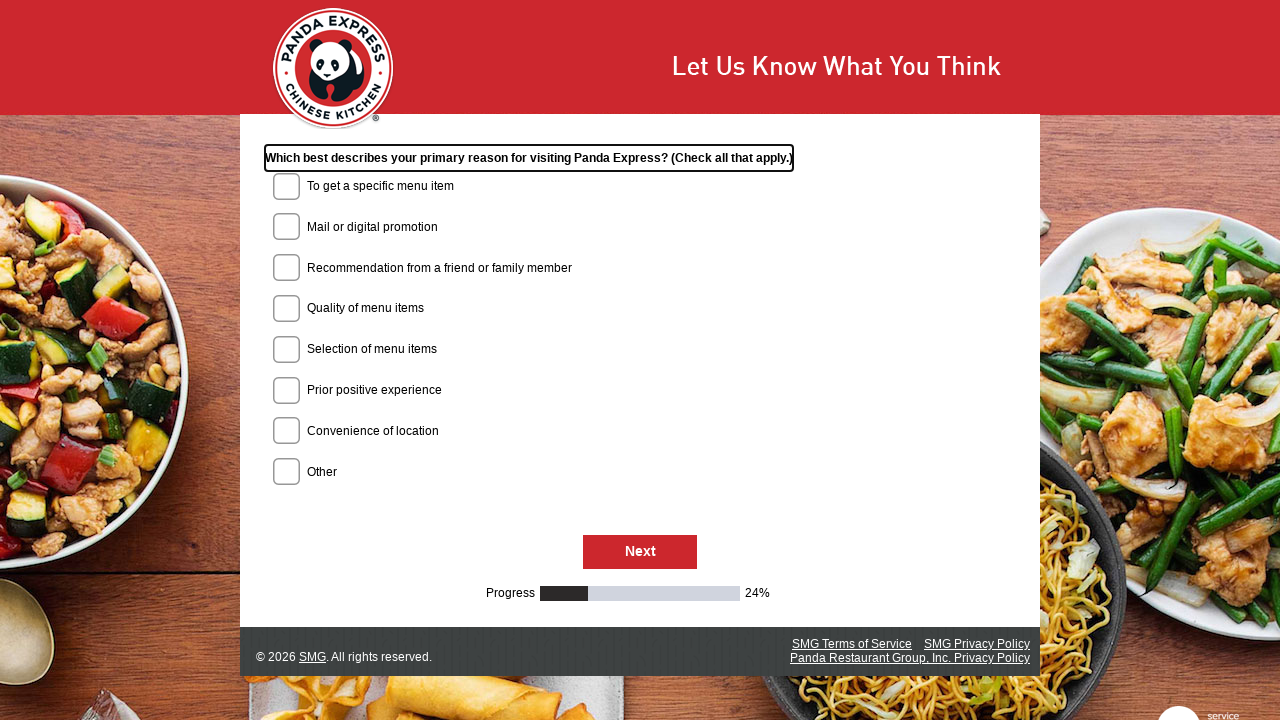

Clicked Next button to navigate through survey pages at (640, 553) on #NextButton
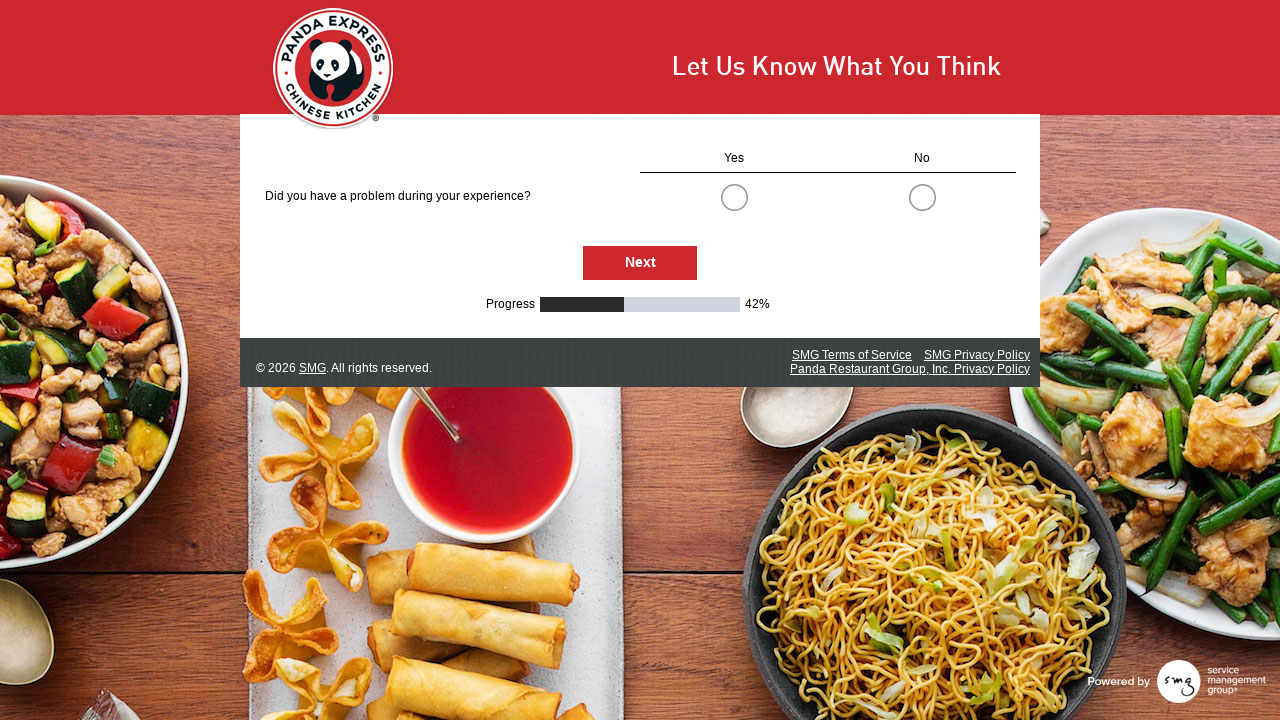

Waited for page to load (networkidle)
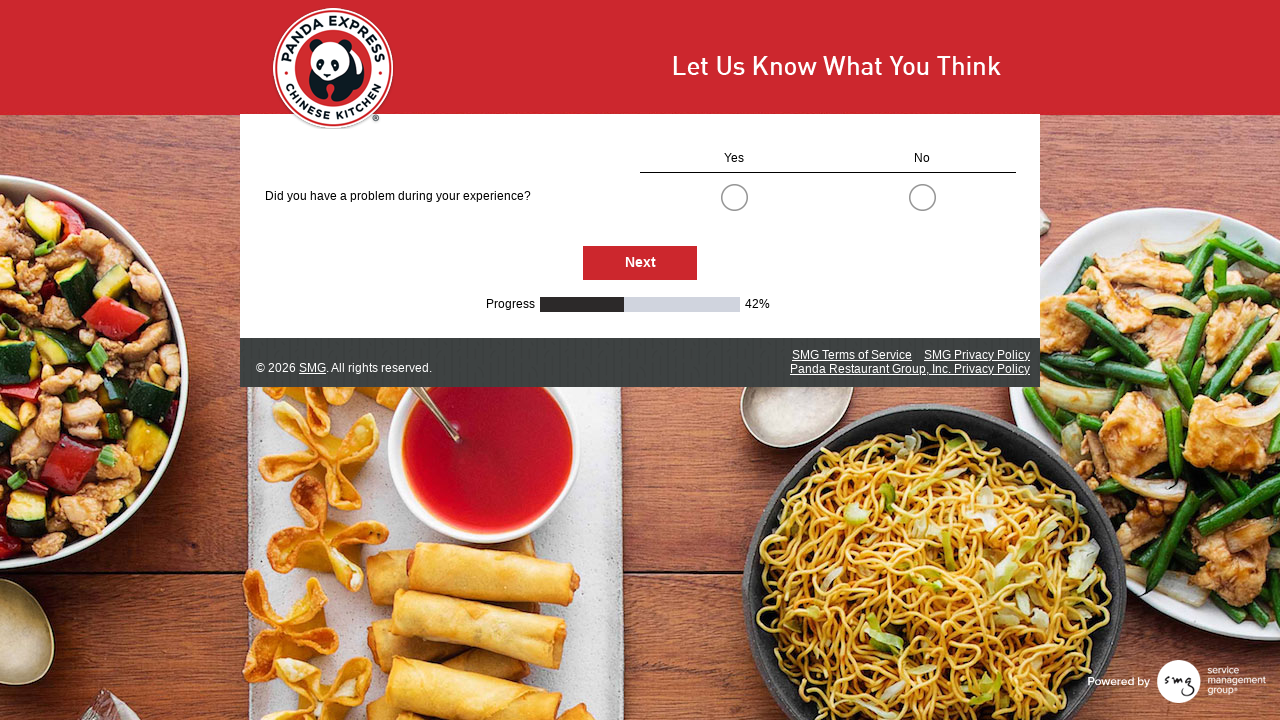

Waiting for Next button to be visible
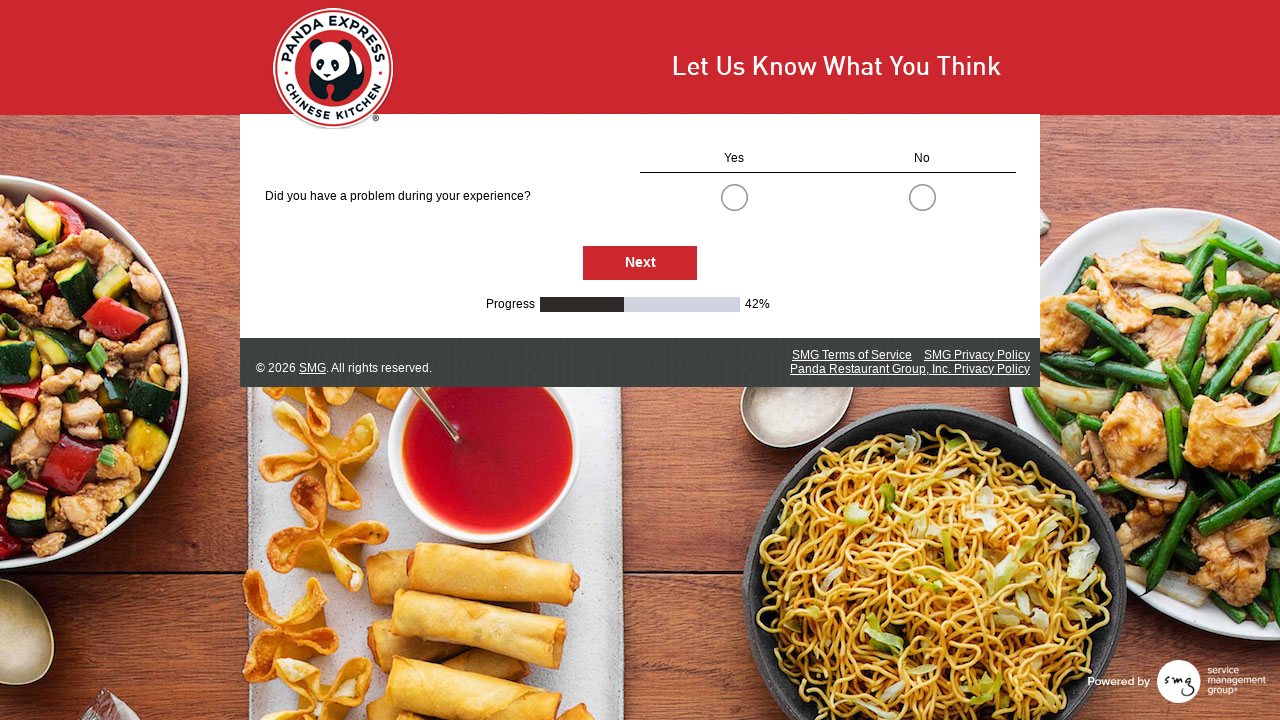

Clicked Next button to navigate through survey pages at (640, 263) on #NextButton
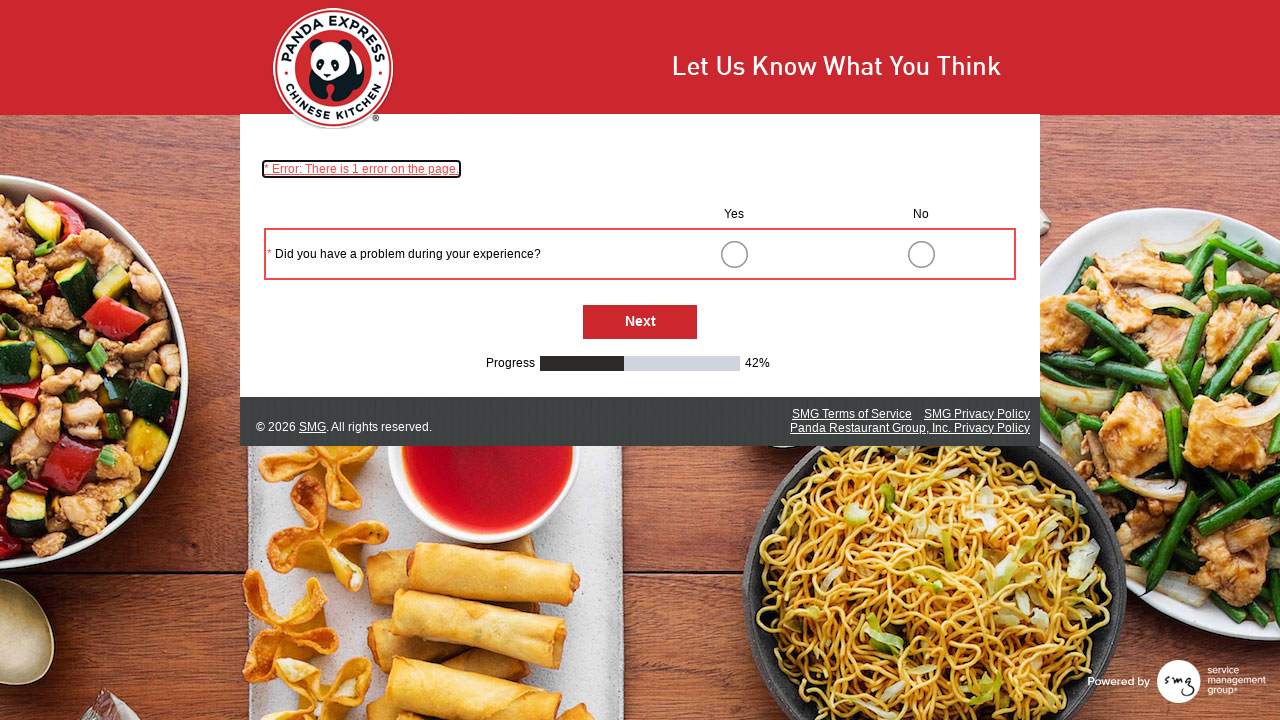

Waited for page to load (networkidle)
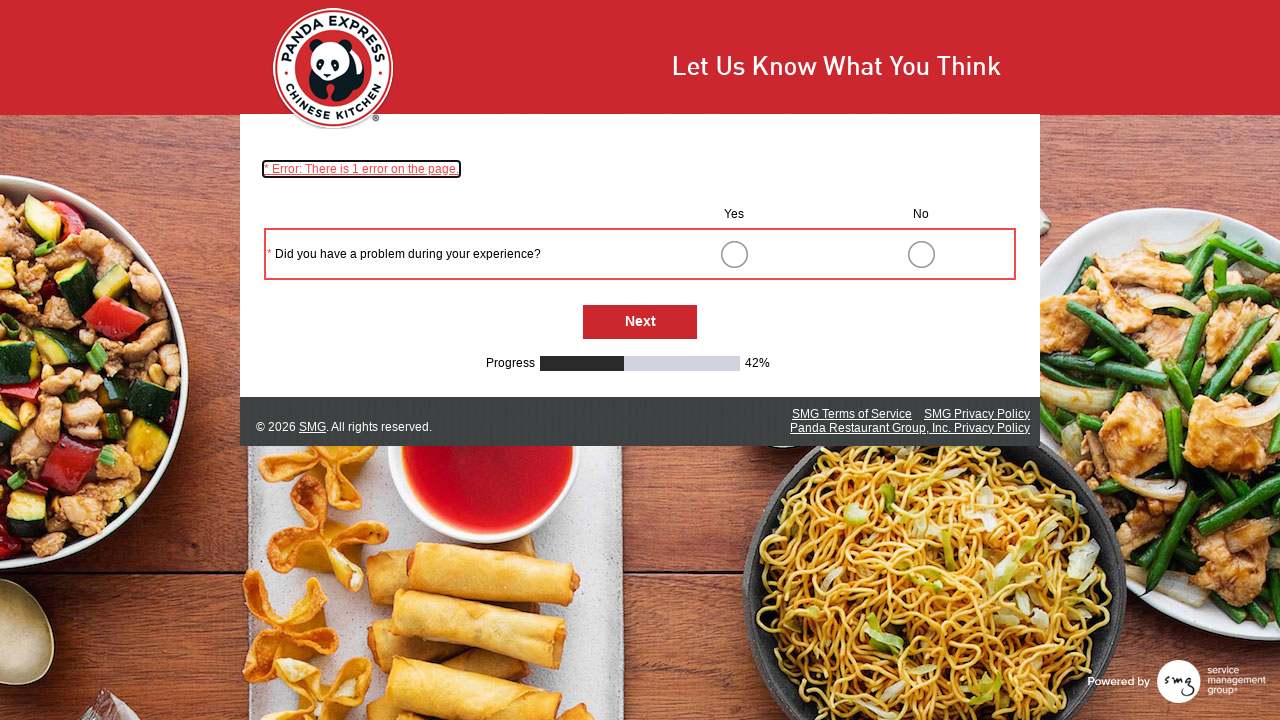

Waiting for Next button to be visible
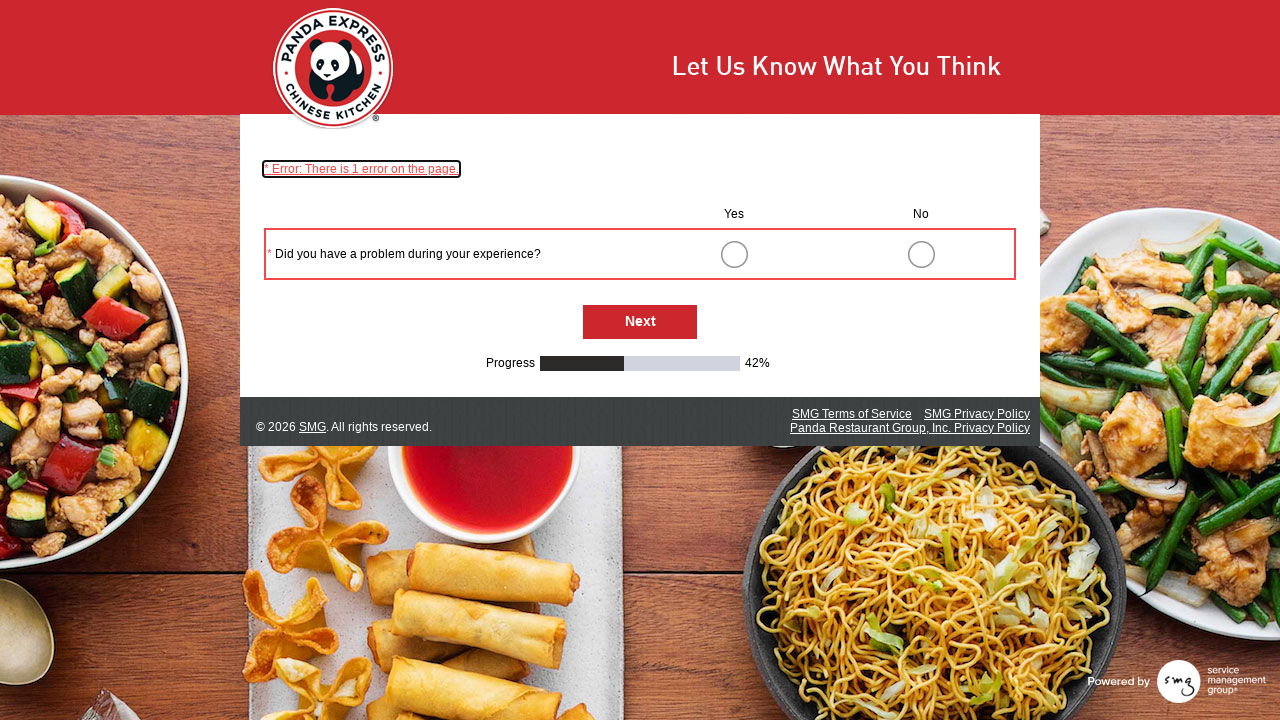

Clicked Next button to navigate through survey pages at (640, 322) on #NextButton
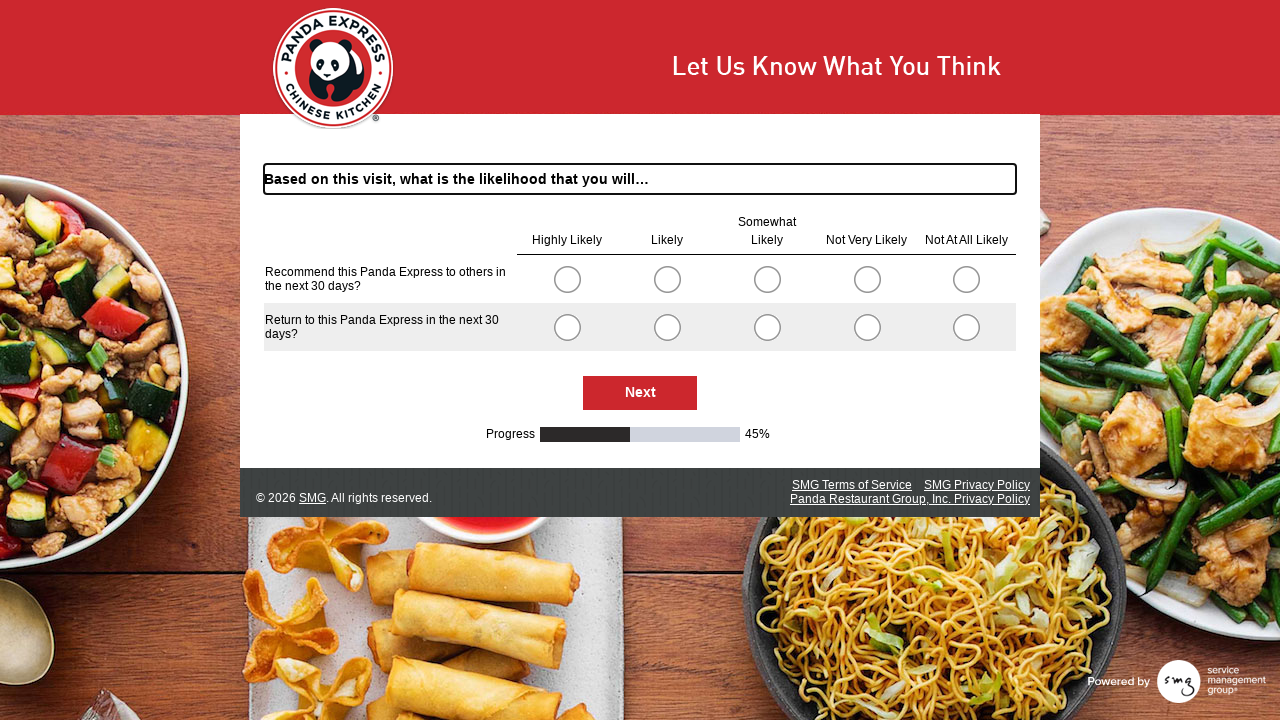

Waited for page to load (networkidle)
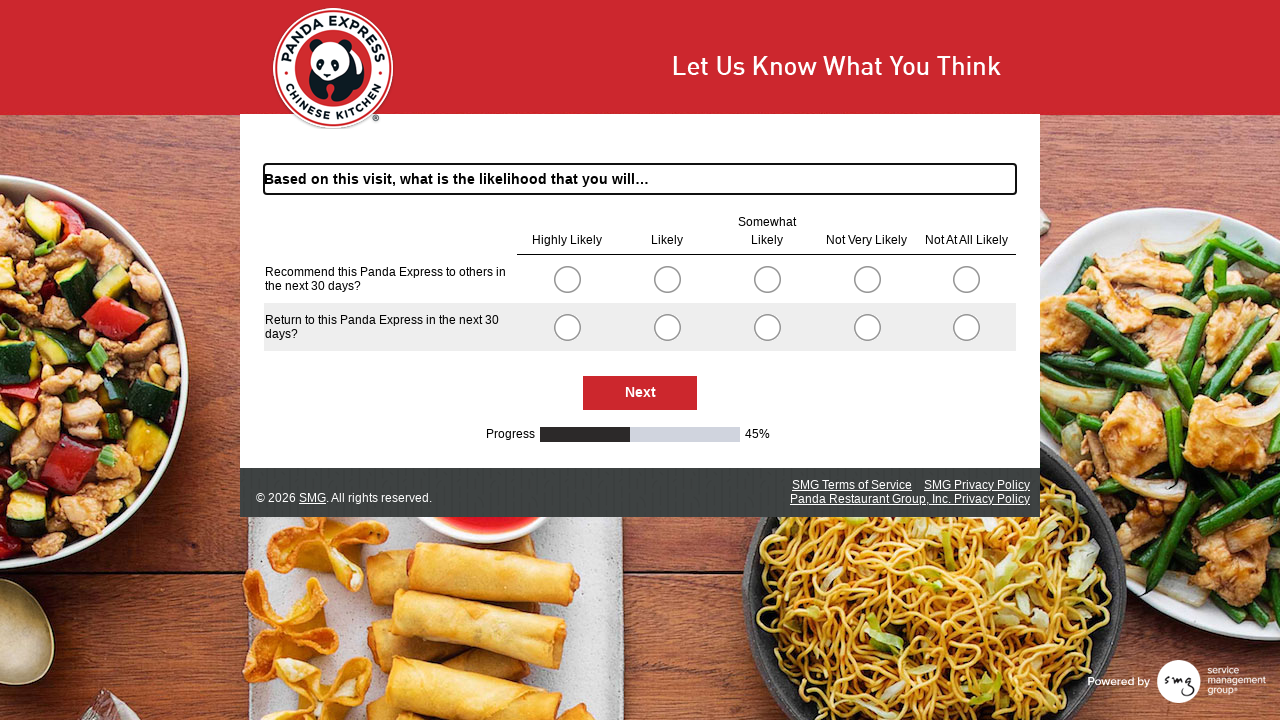

Waiting for Next button to be visible
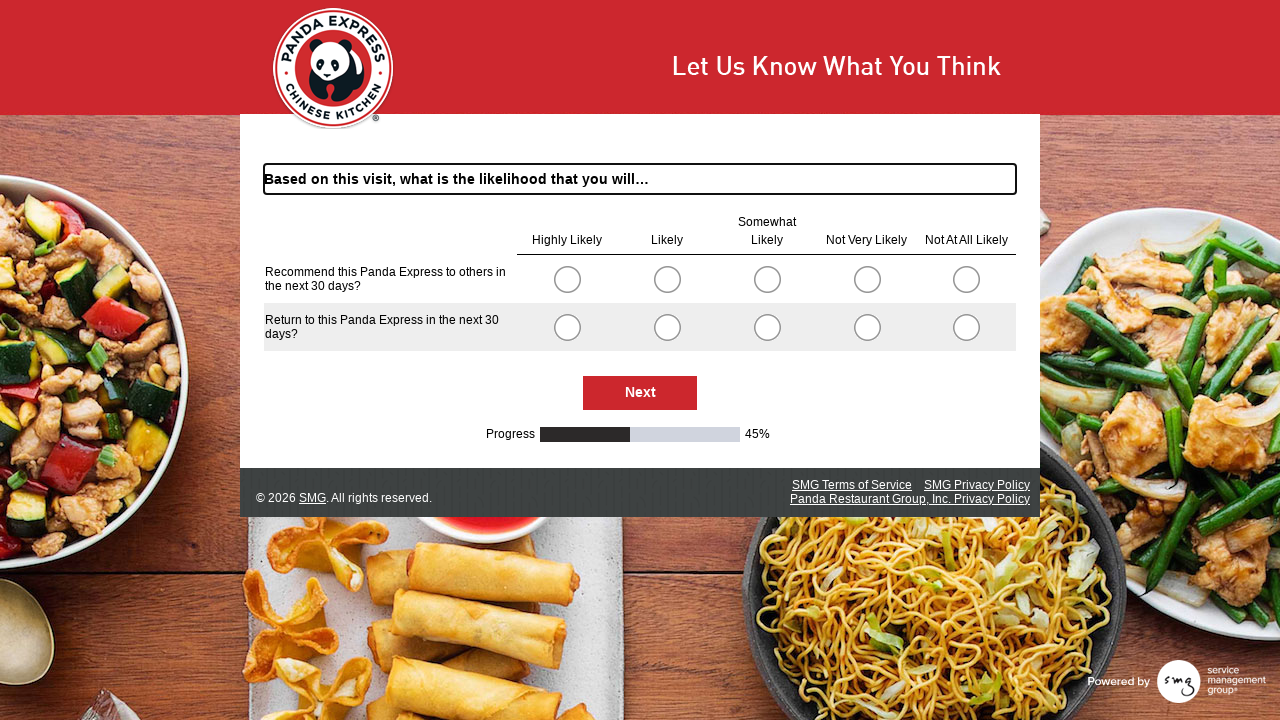

Clicked Next button to navigate through survey pages at (640, 393) on #NextButton
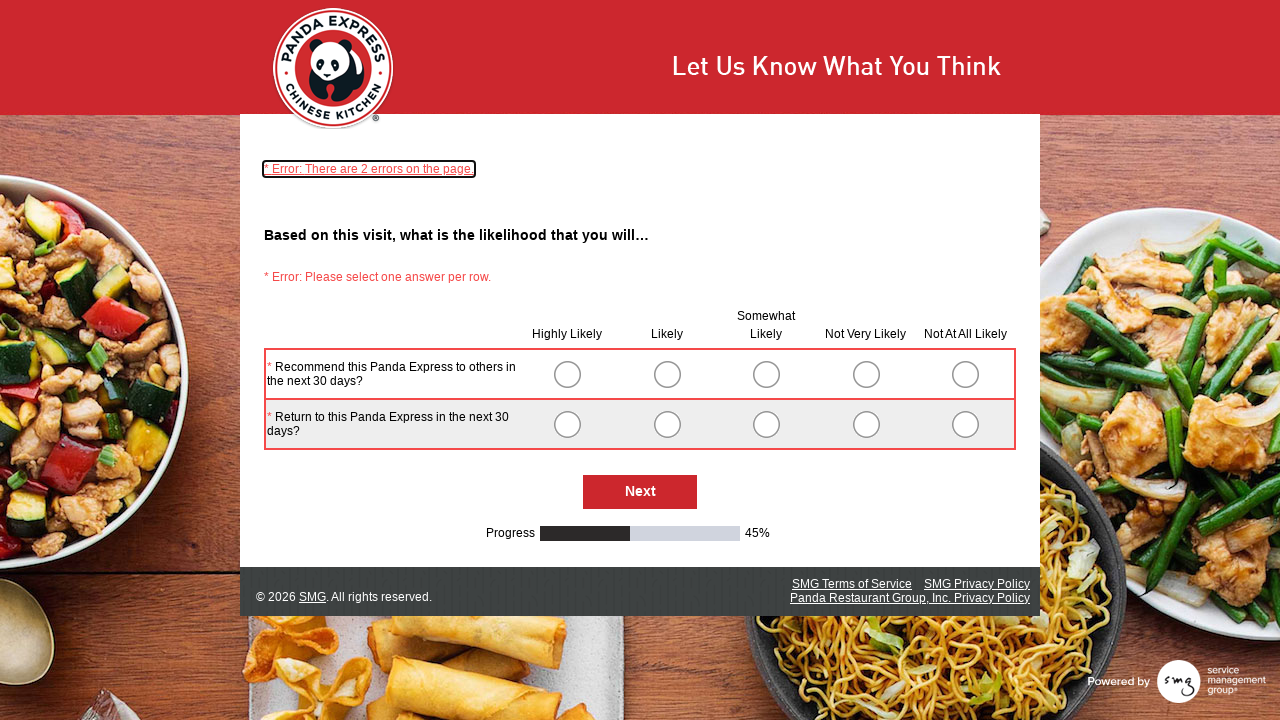

Waited for page to load (networkidle)
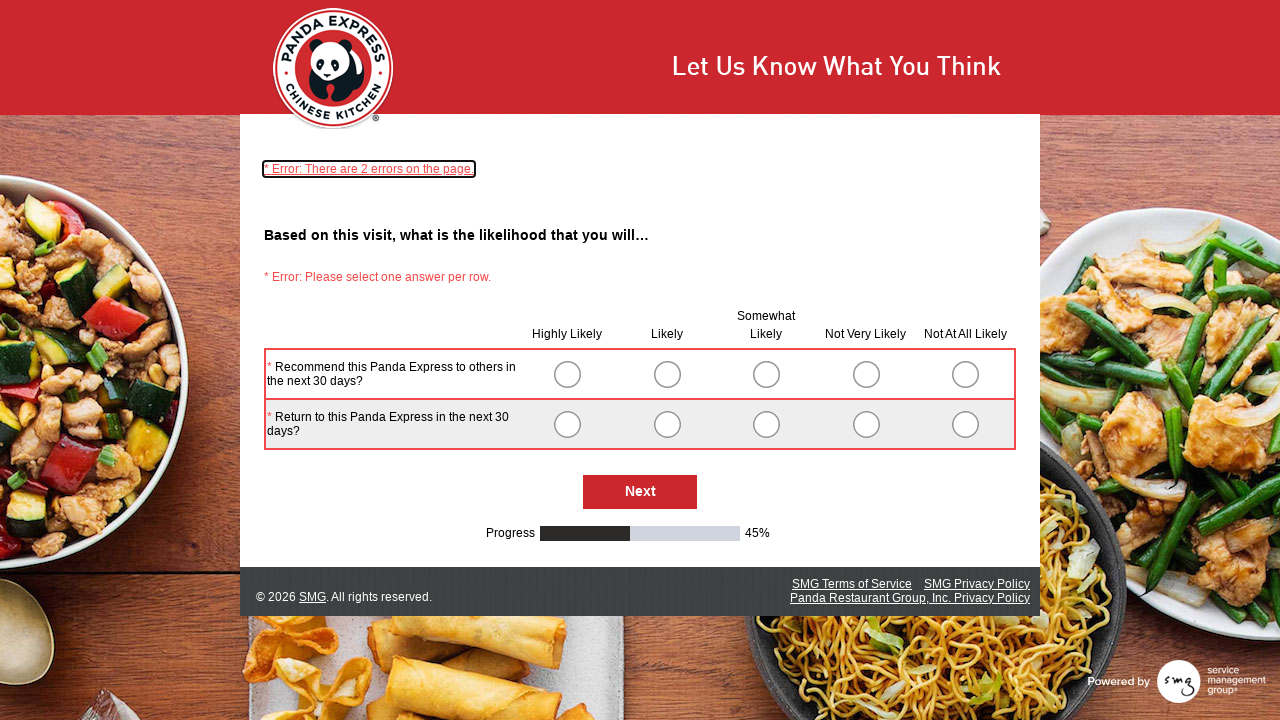

Waiting for Next button to be visible
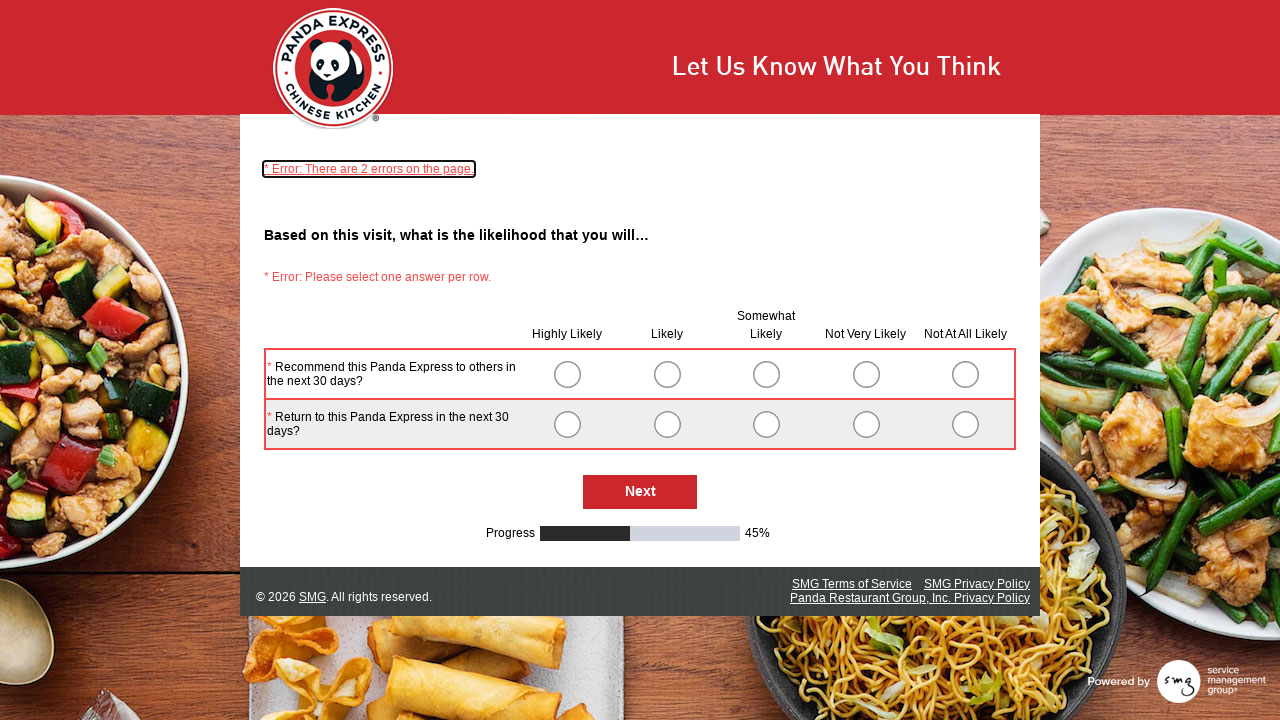

Clicked Next button to navigate through survey pages at (640, 492) on #NextButton
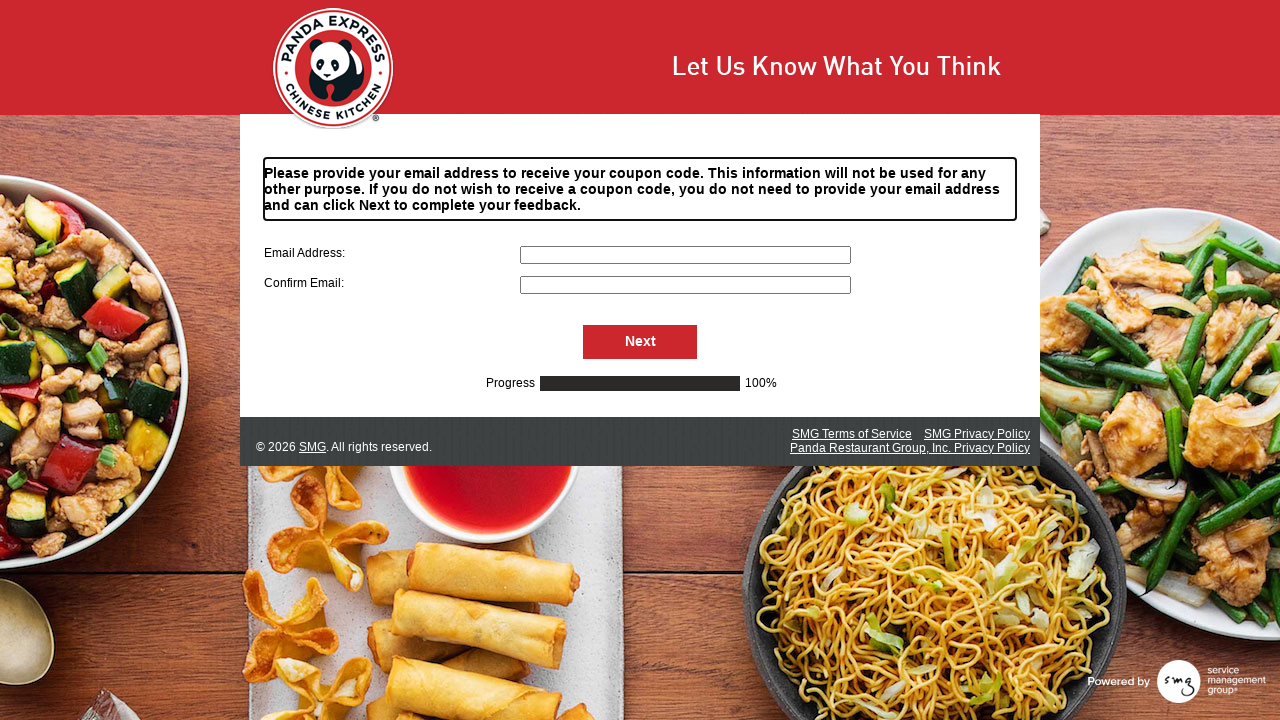

Waited for page to load (networkidle)
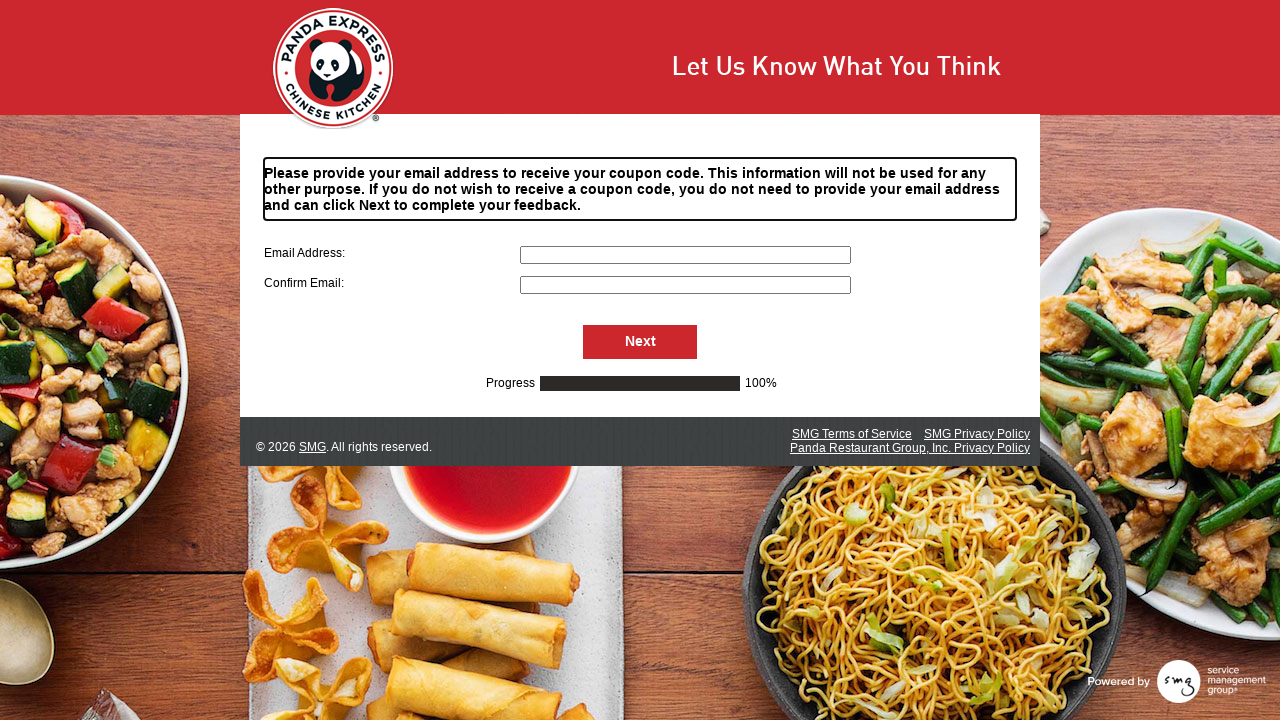

Filled email field with 'testuser456@example.com' on #S000057
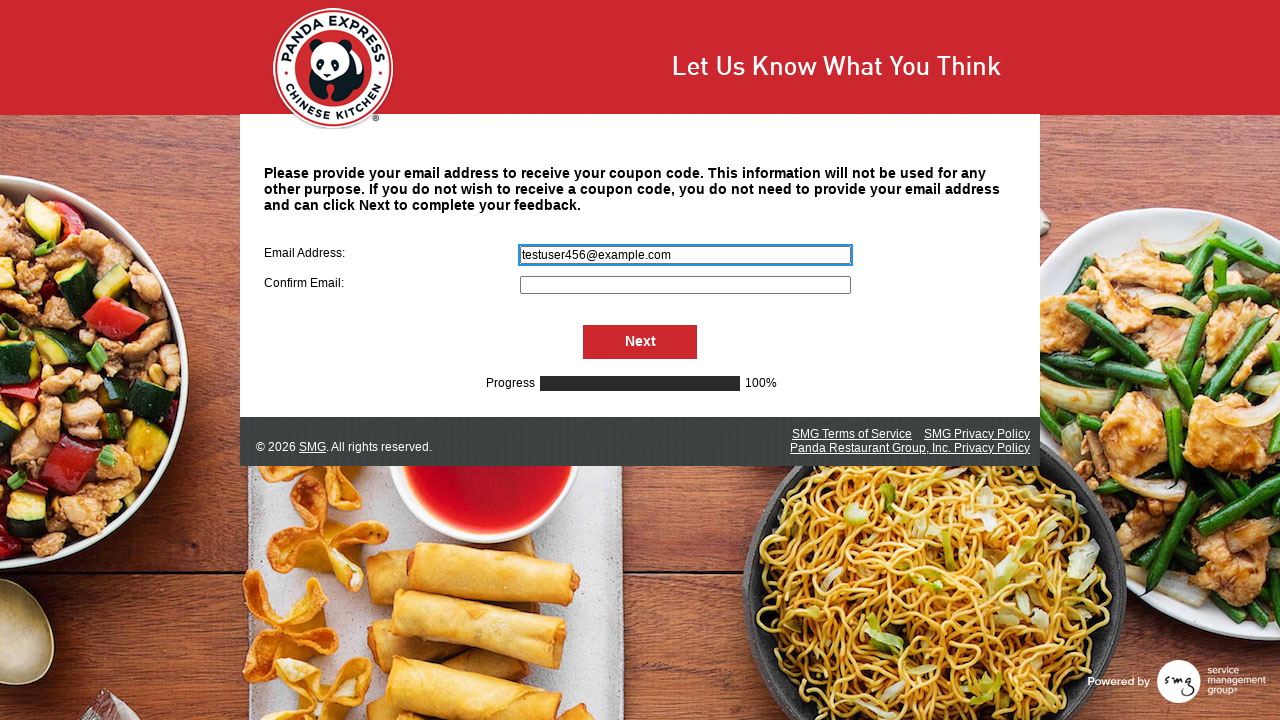

Confirmed email field with 'testuser456@example.com' on #S000064
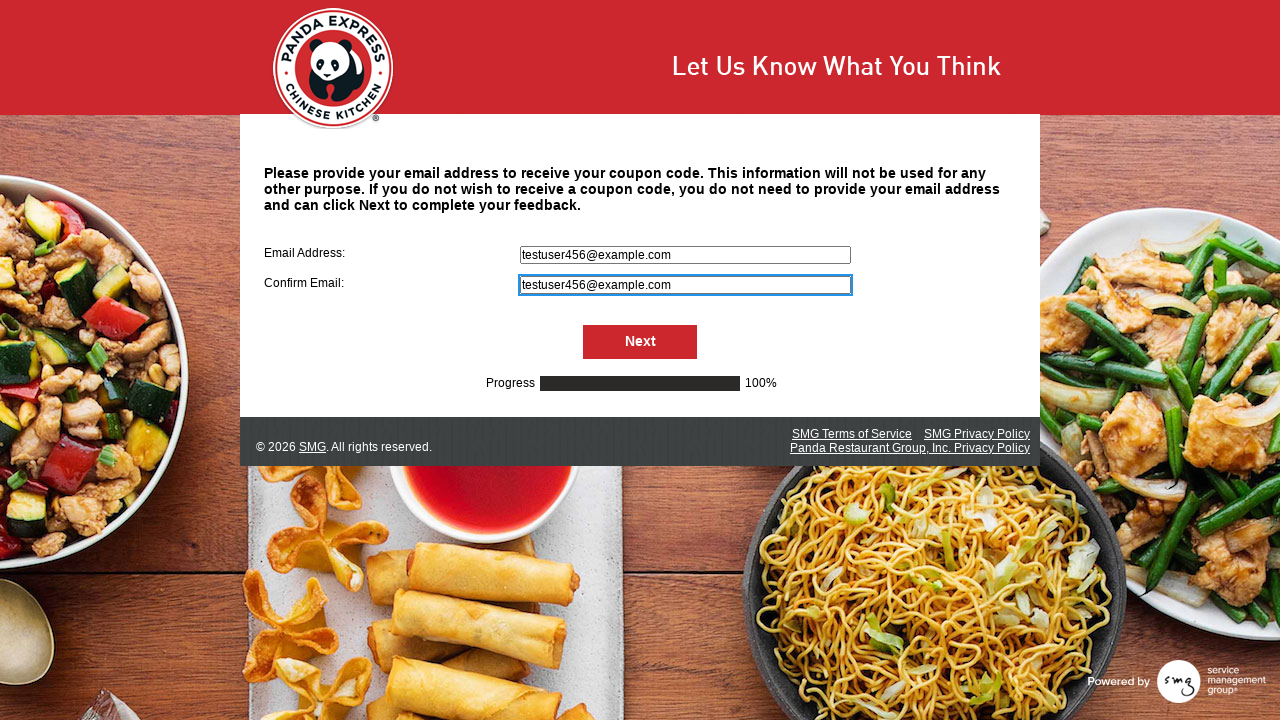

Waiting for Next button to be visible before submission
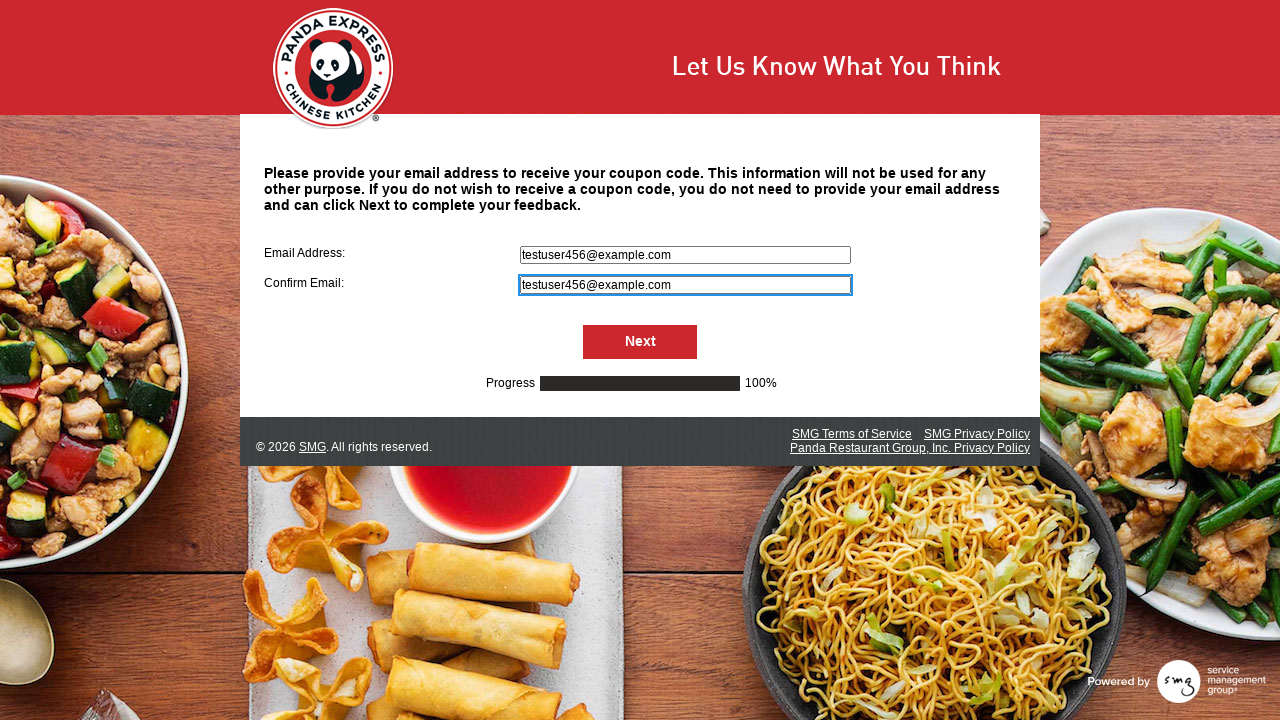

Clicked Next button to submit email and complete survey at (640, 342) on #NextButton
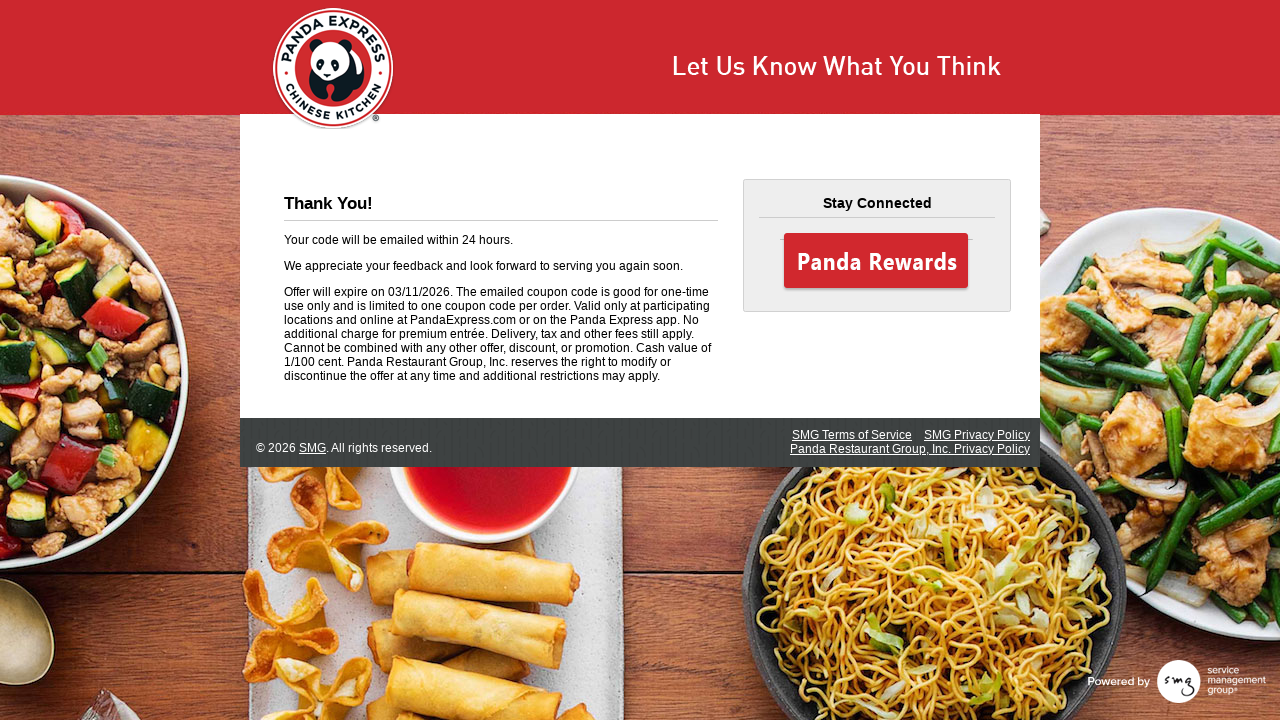

Waited for completion page to load (networkidle)
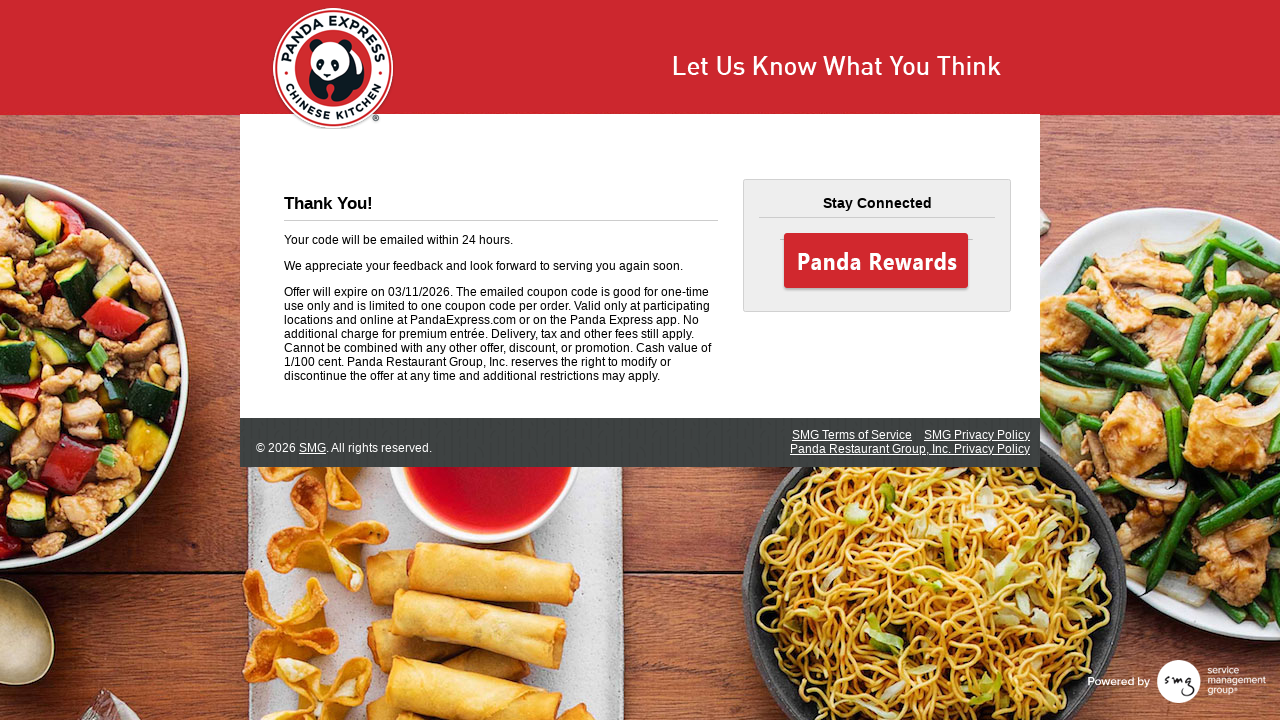

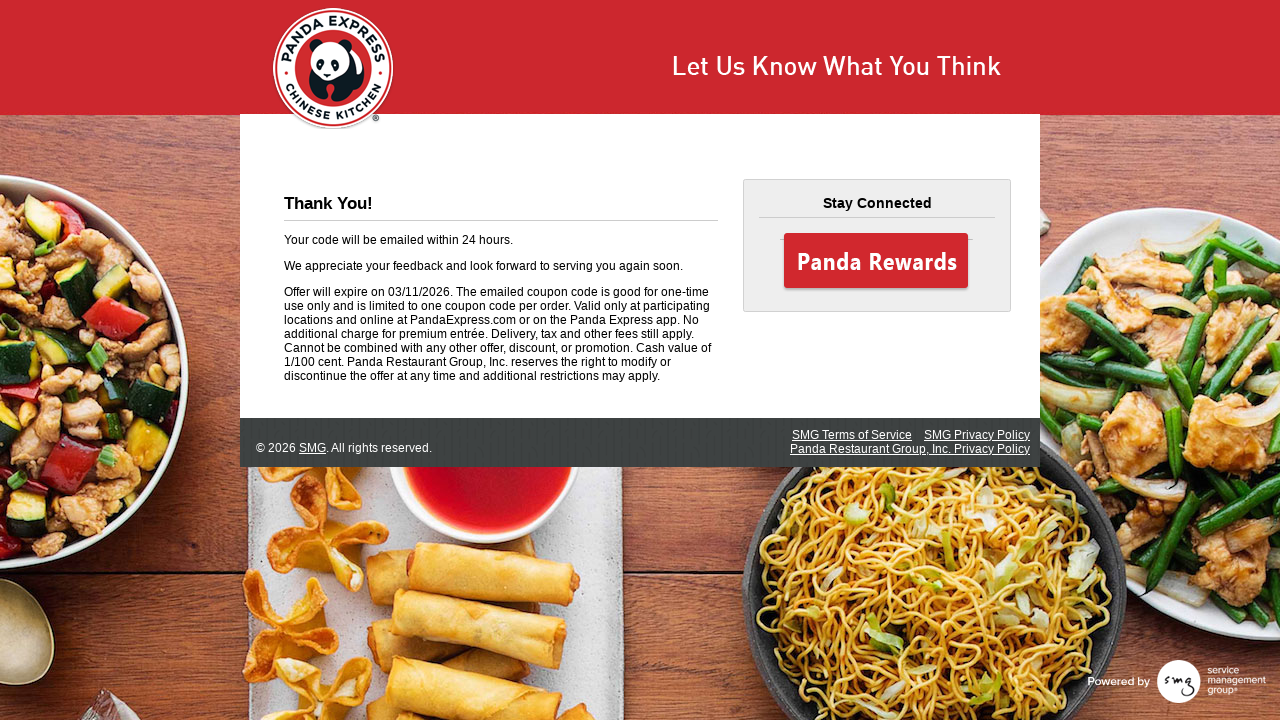